Clicks the letter G link and verifies all programming language results start with 'g'

Starting URL: https://www.99-bottles-of-beer.net/abc.html

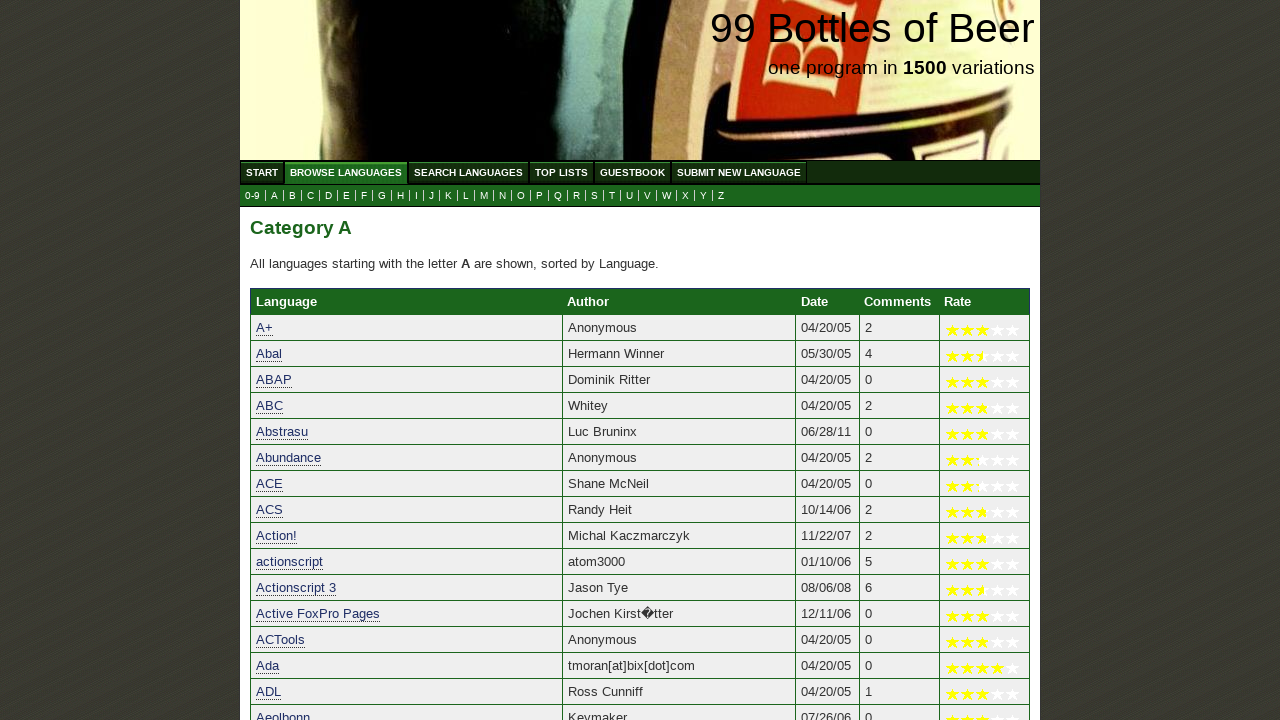

Clicked the letter G link at (382, 196) on a[href='g.html']
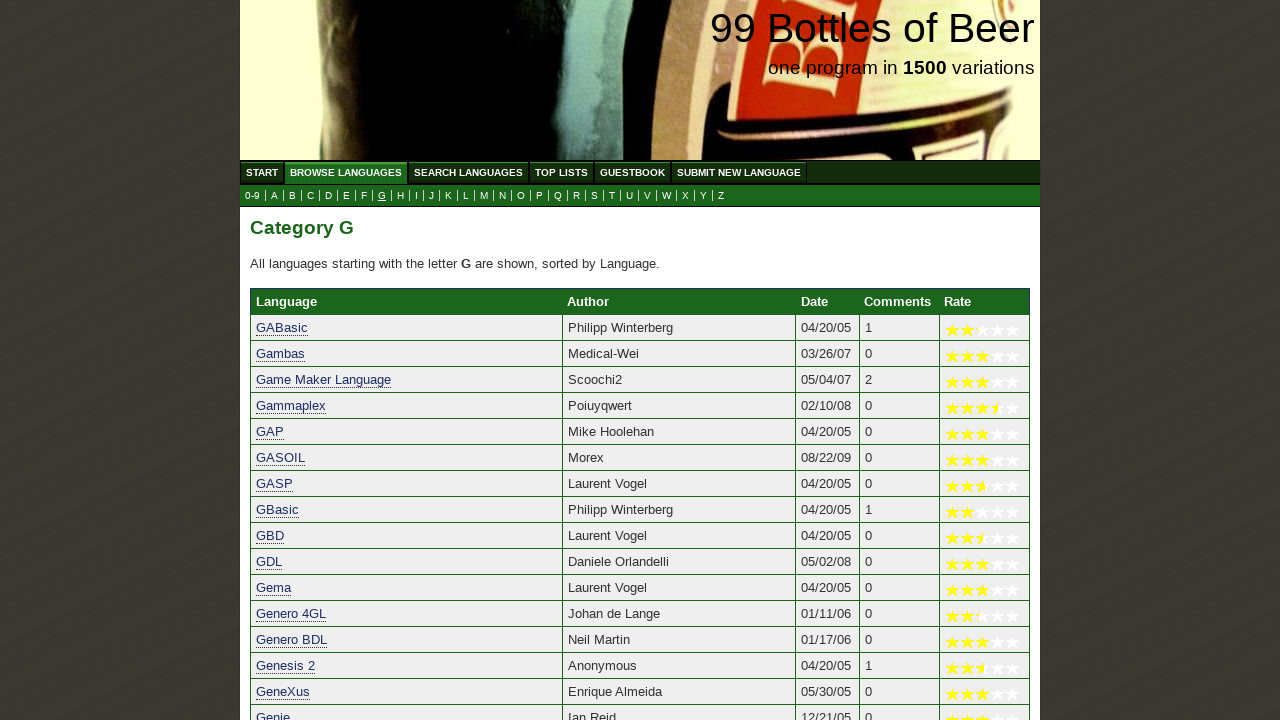

Programming language results loaded
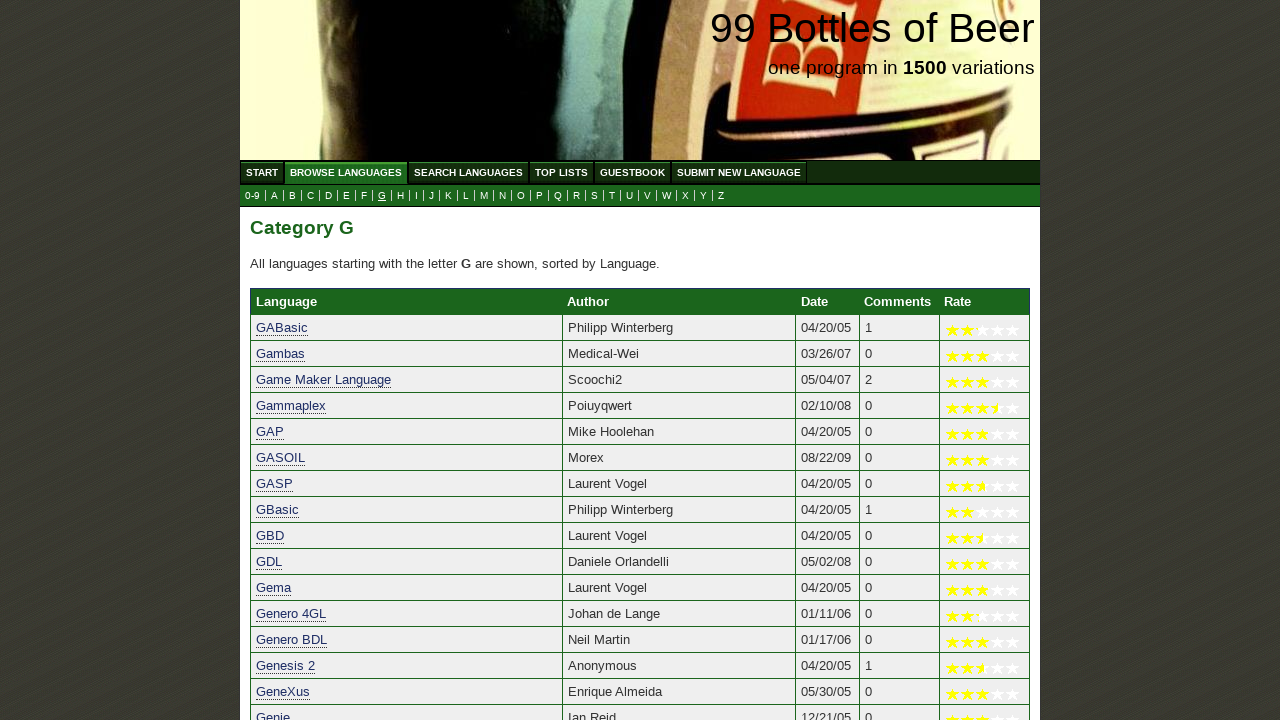

Retrieved all programming language result links
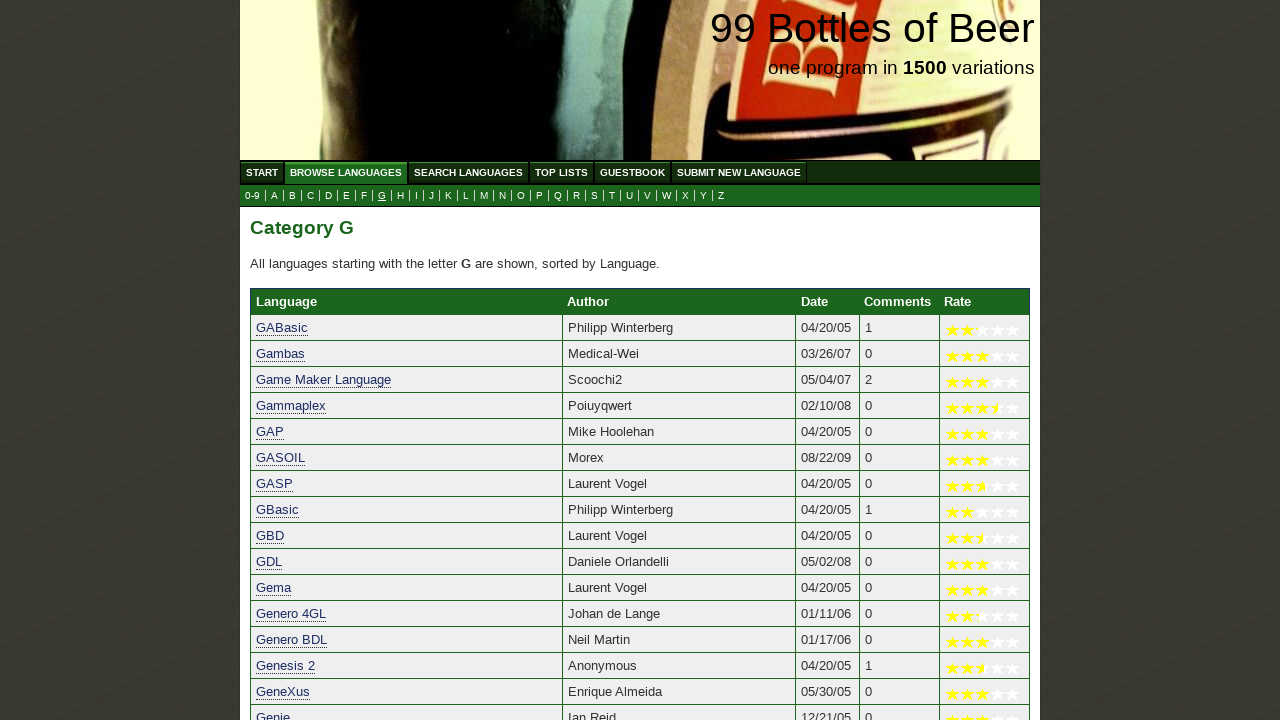

Verified result 'GABasic' starts with 'g'
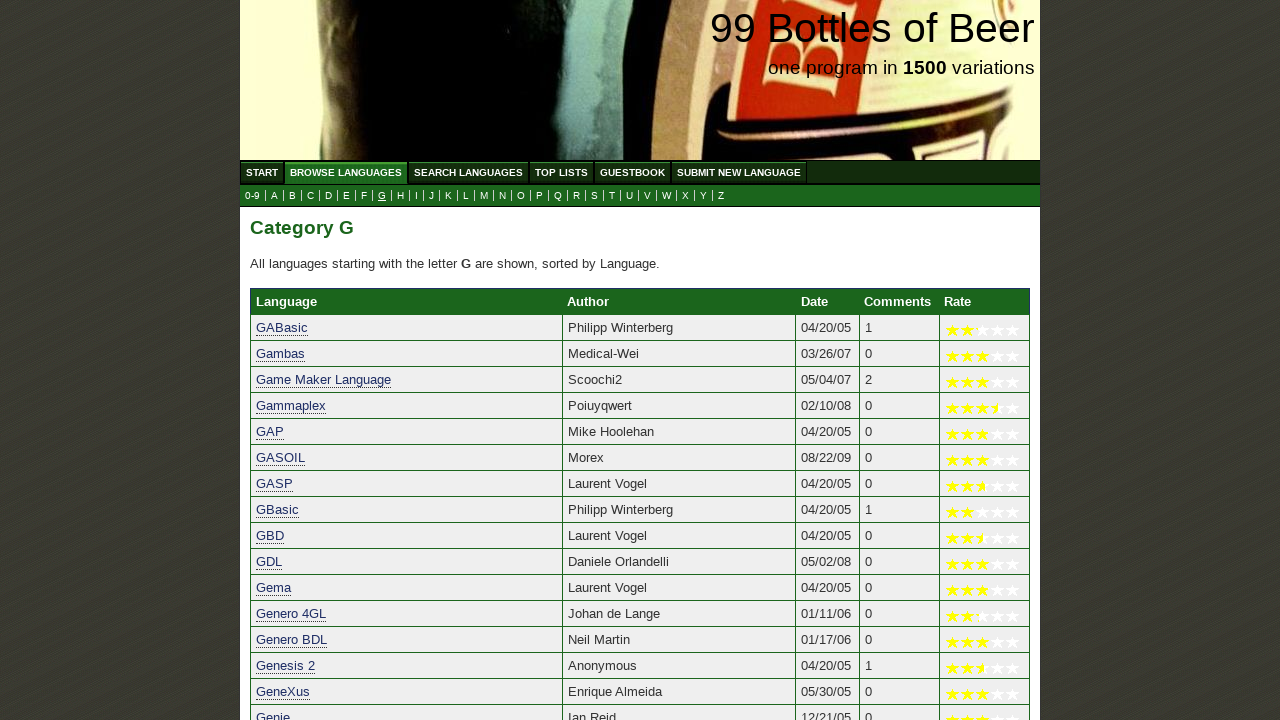

Verified result 'Gambas' starts with 'g'
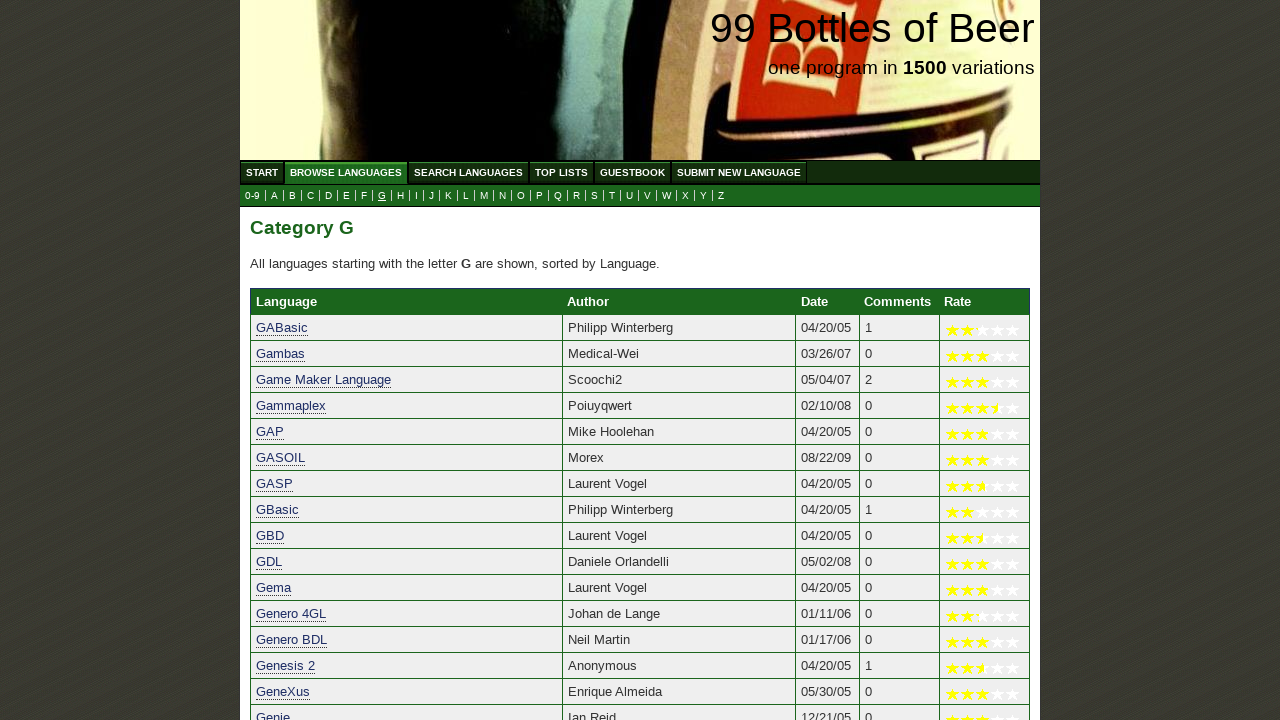

Verified result 'Game Maker Language' starts with 'g'
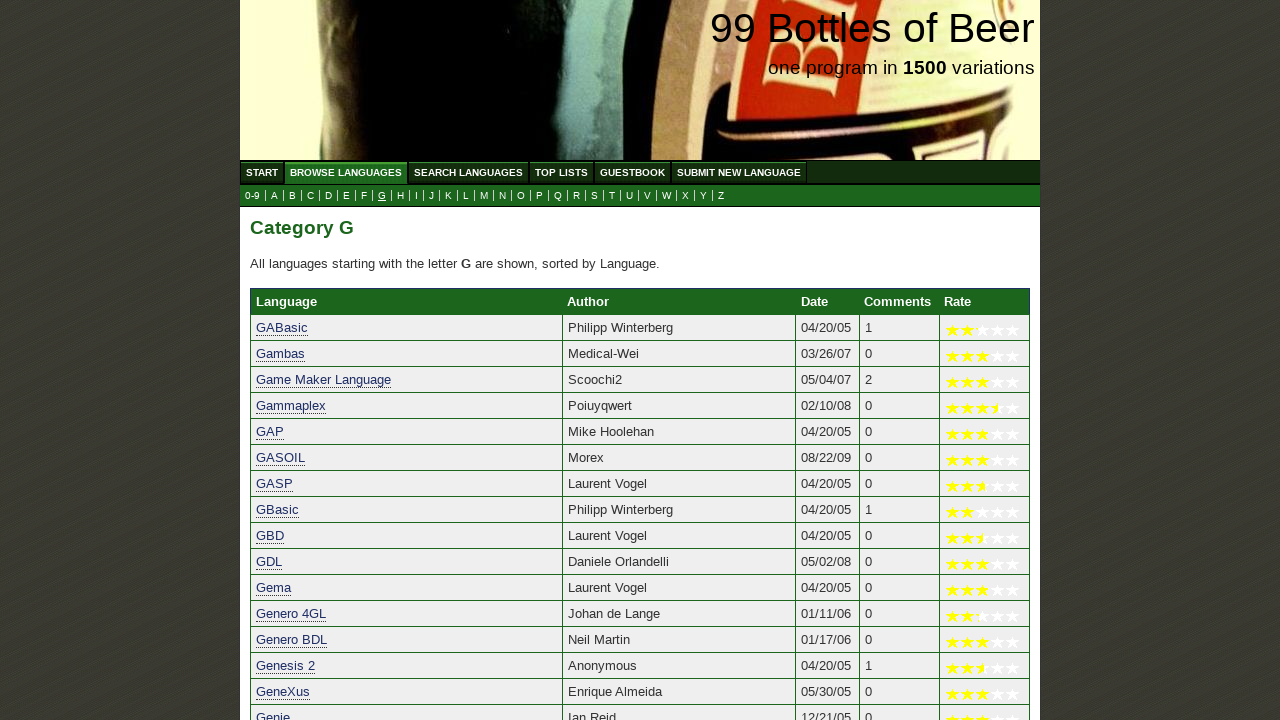

Verified result 'Gammaplex' starts with 'g'
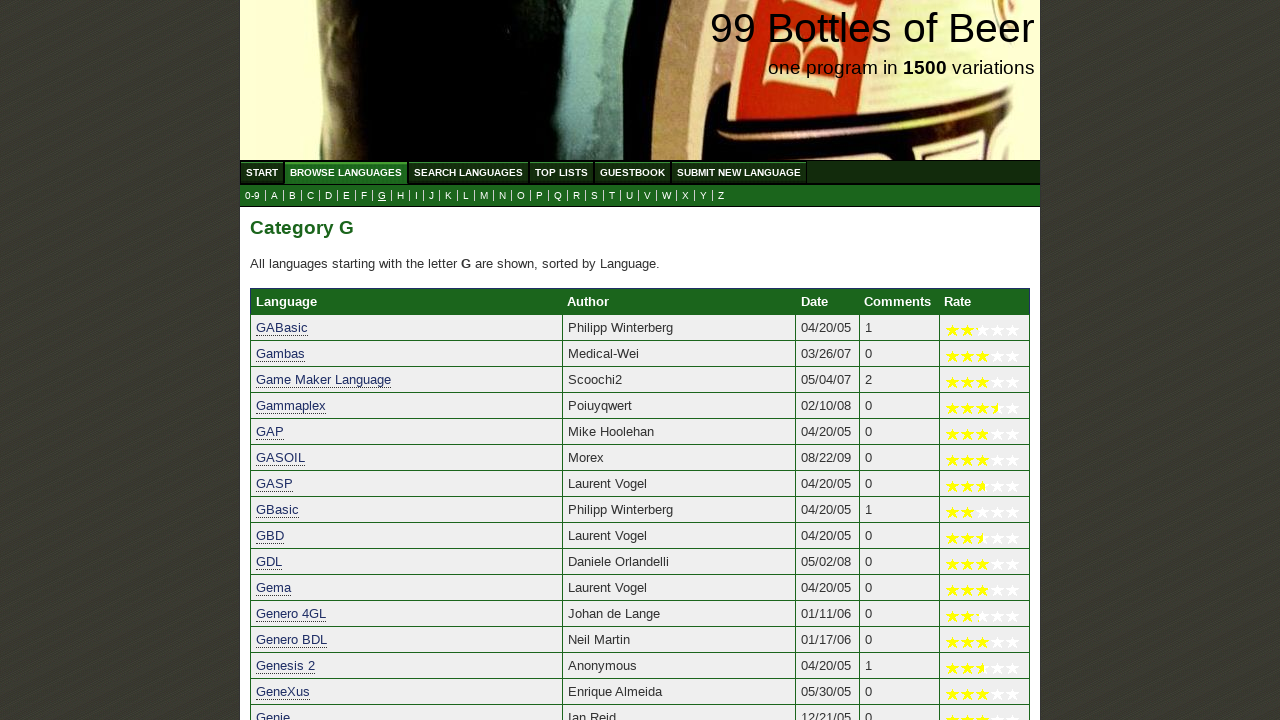

Verified result 'GAP' starts with 'g'
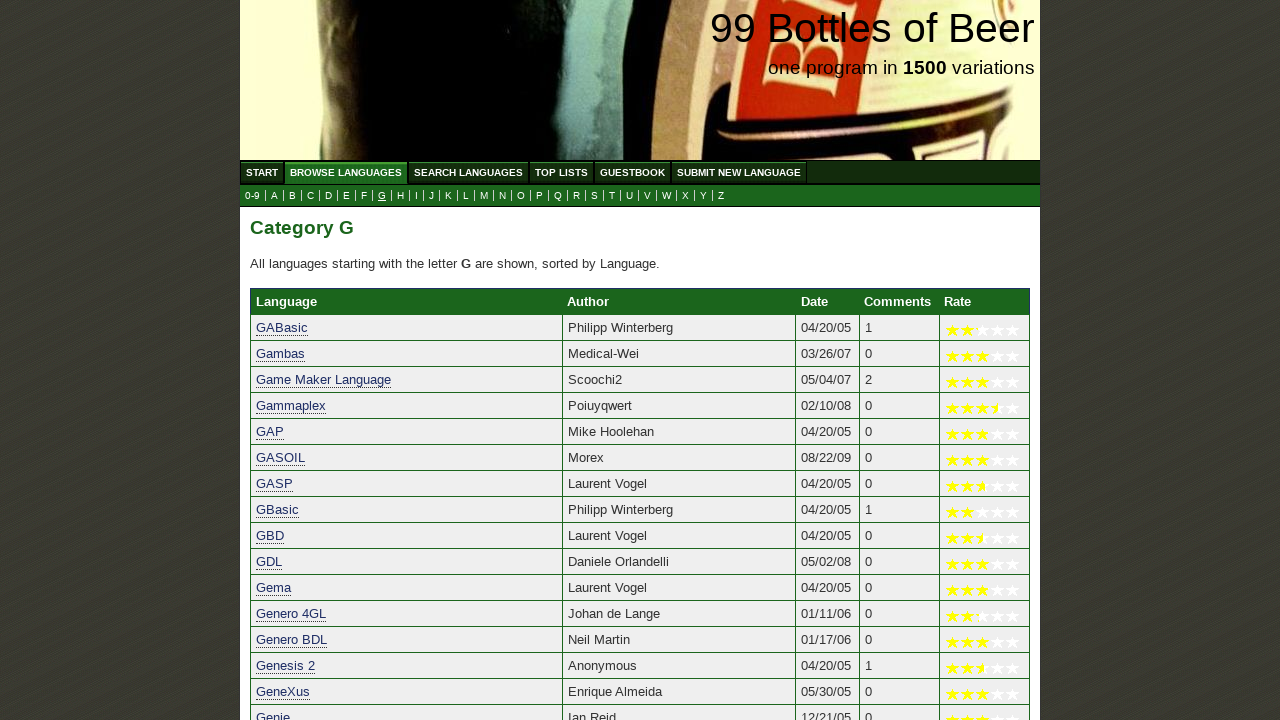

Verified result 'GASOIL' starts with 'g'
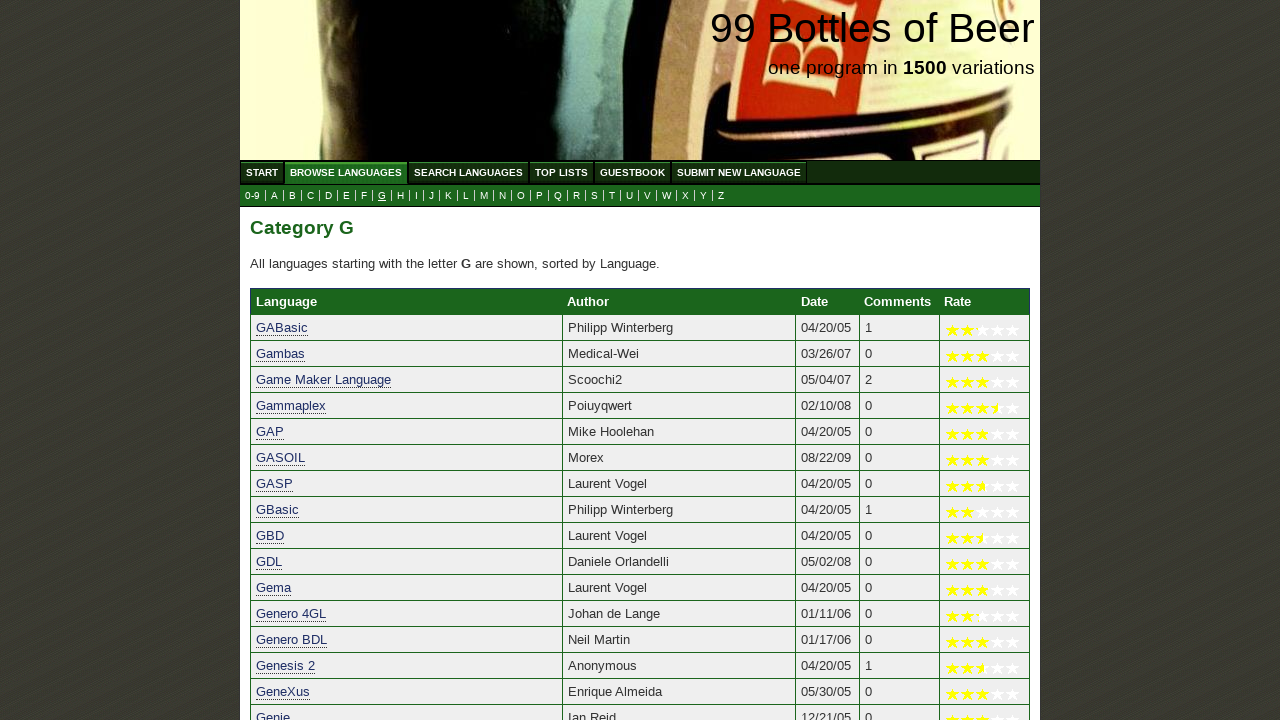

Verified result 'GASP' starts with 'g'
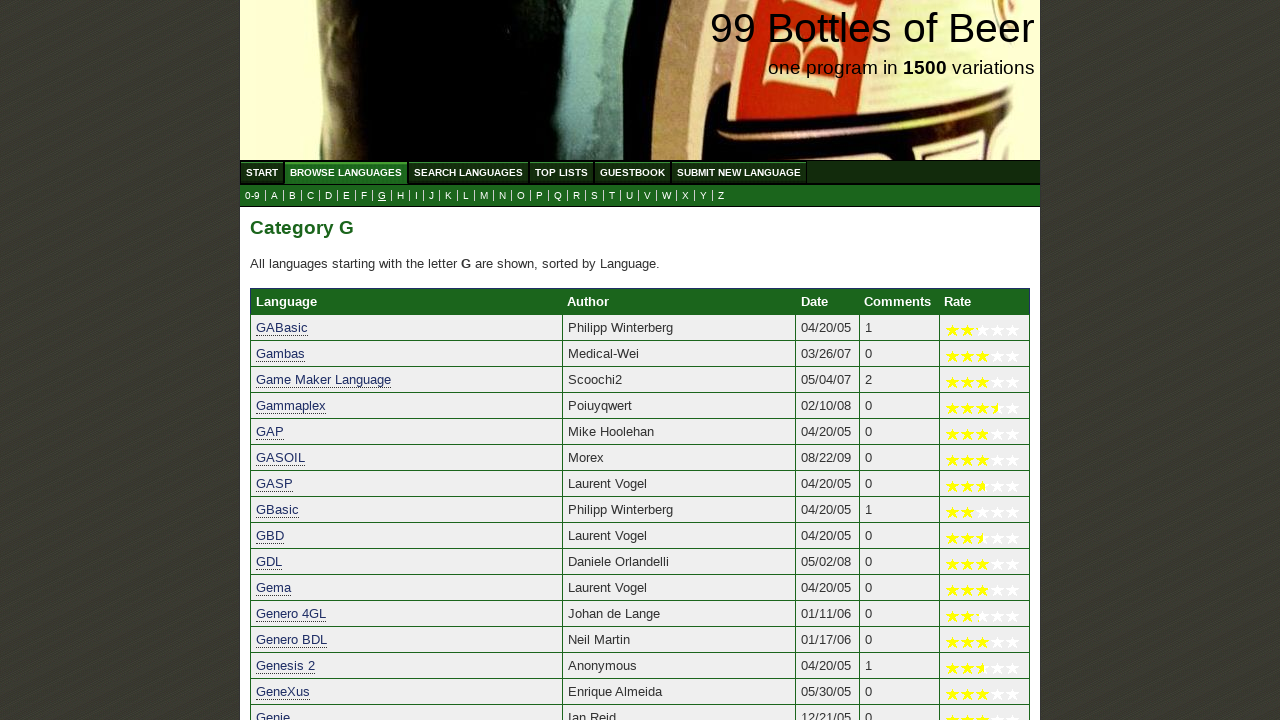

Verified result 'GBasic' starts with 'g'
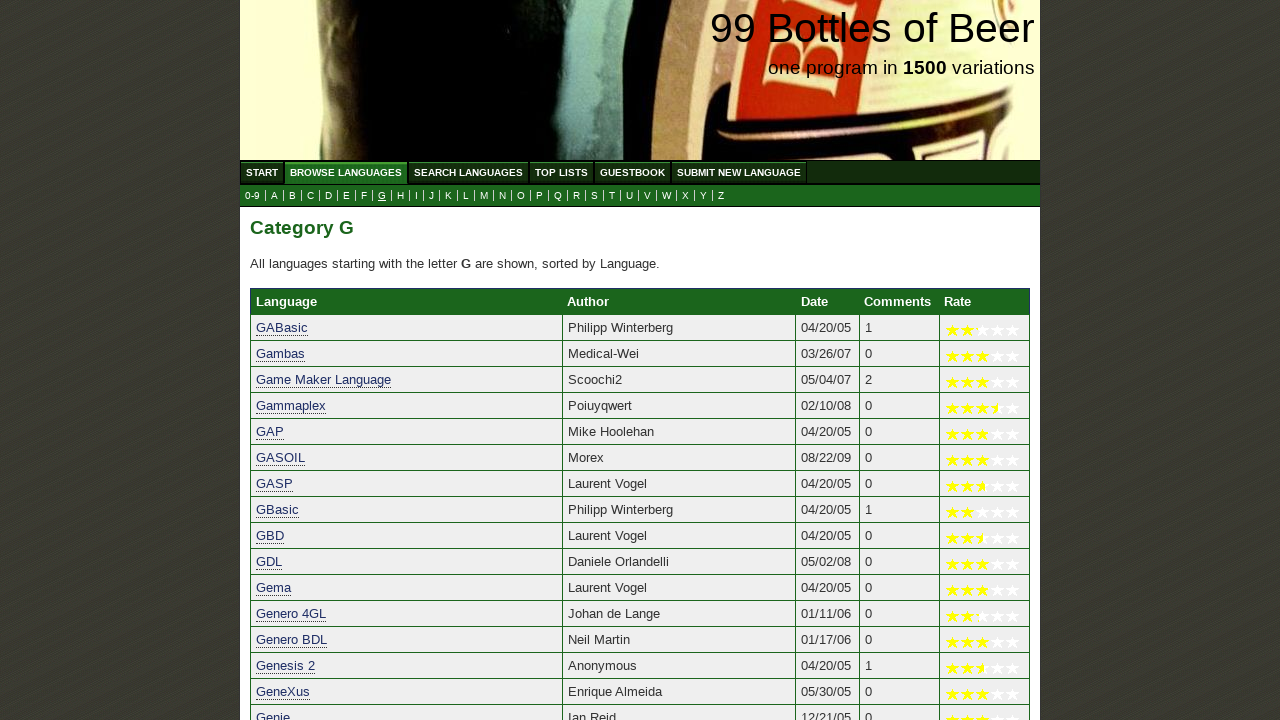

Verified result 'GBD' starts with 'g'
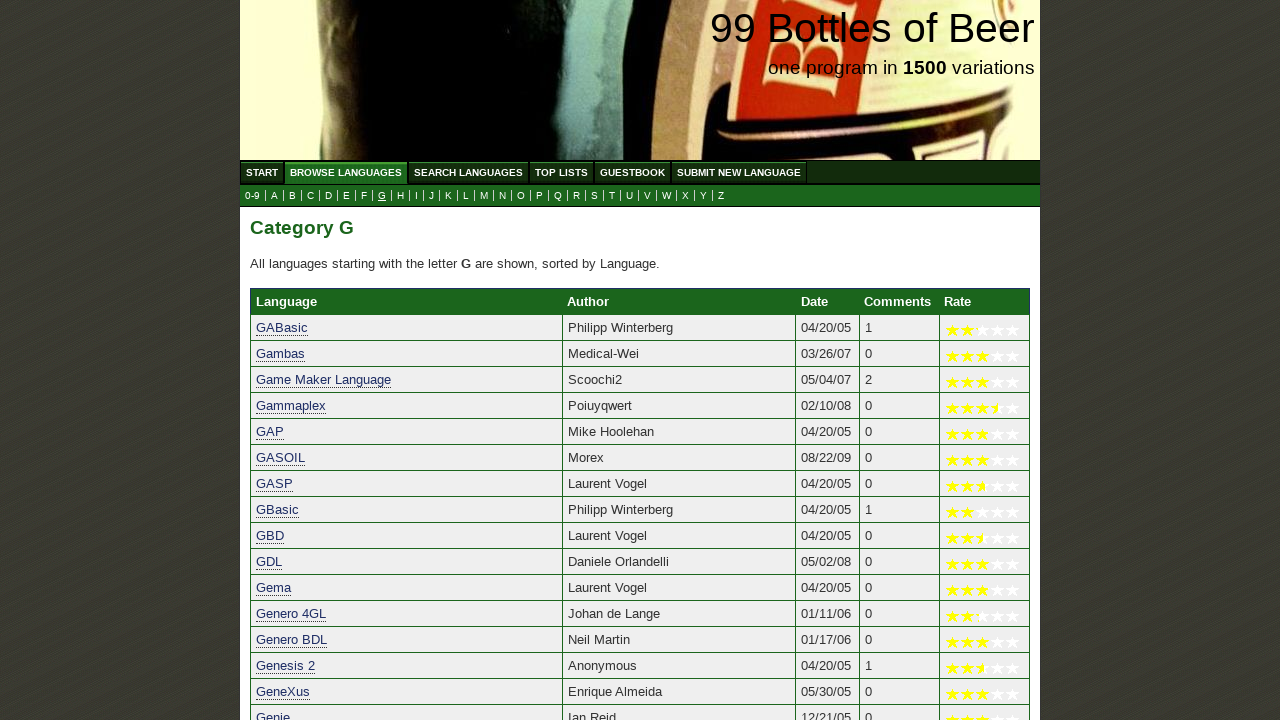

Verified result 'GDL' starts with 'g'
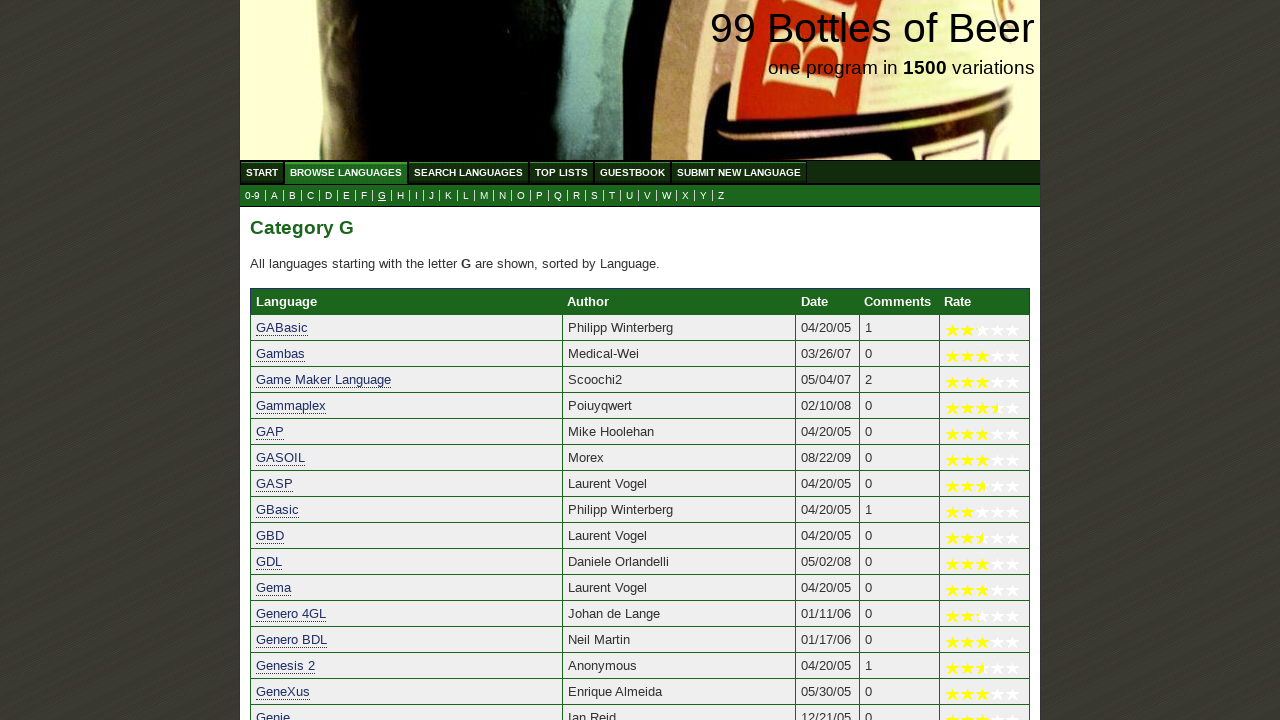

Verified result 'Gema' starts with 'g'
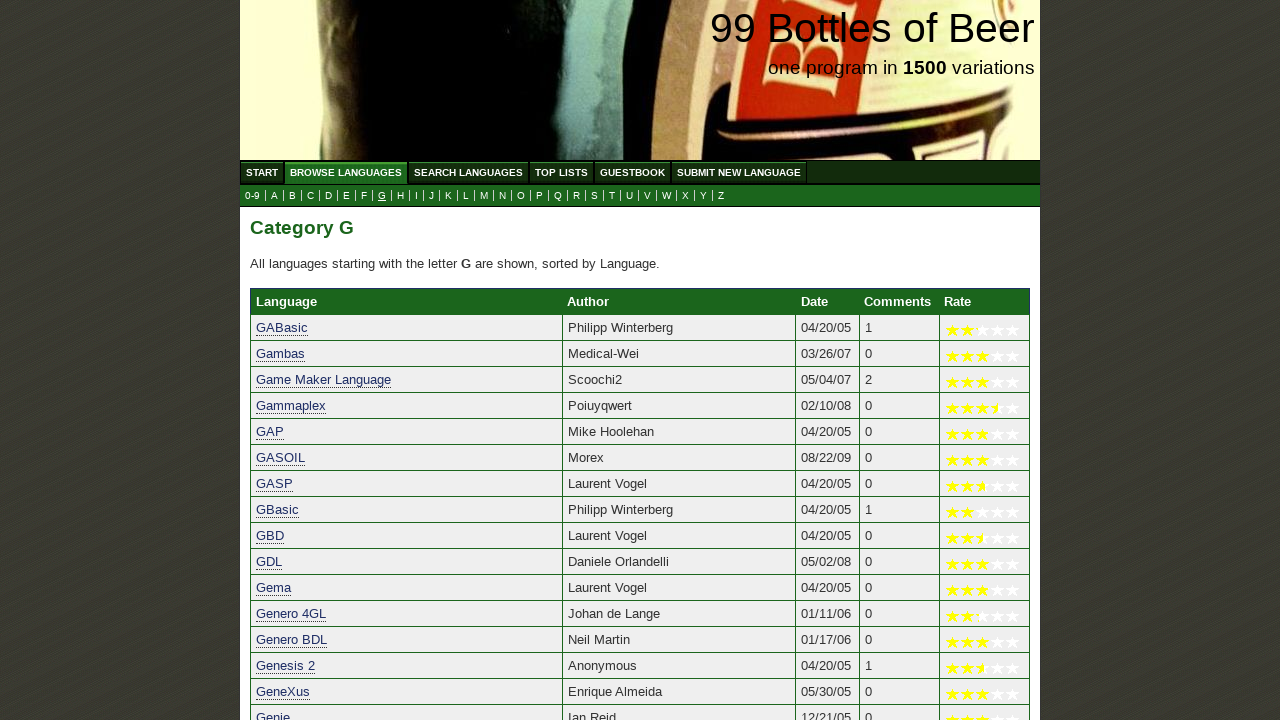

Verified result 'Genero 4GL' starts with 'g'
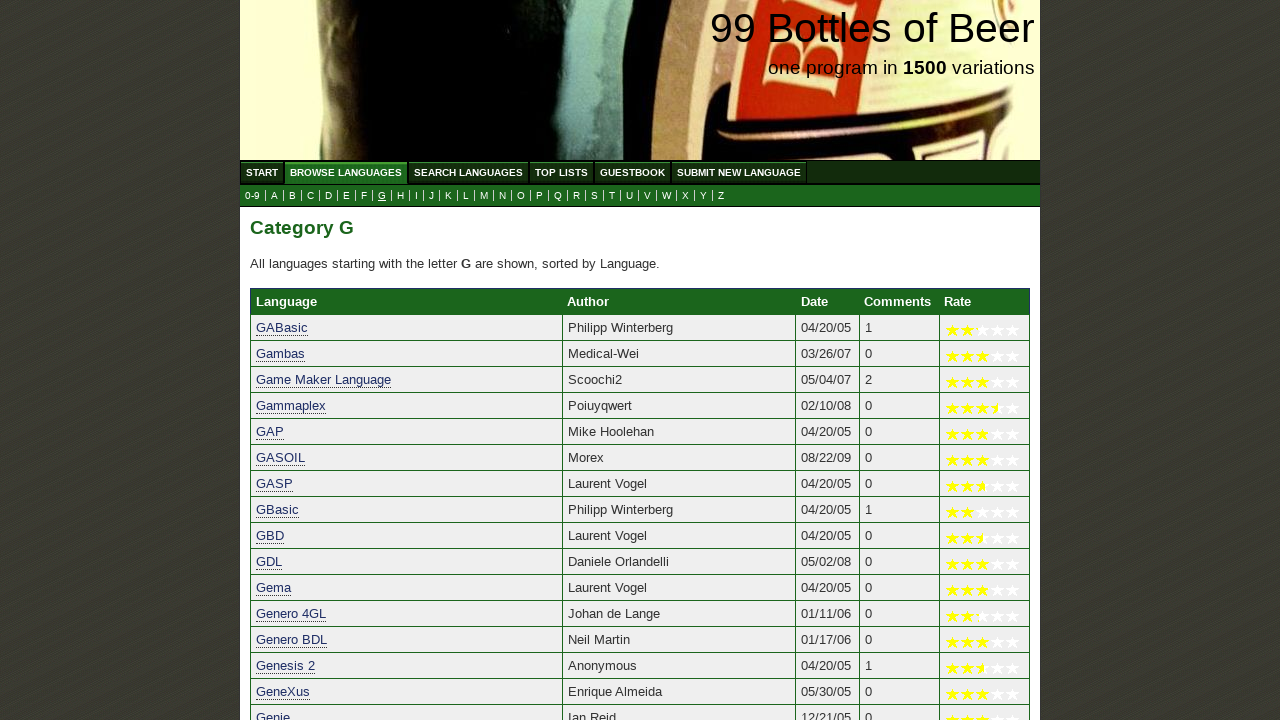

Verified result 'Genero BDL' starts with 'g'
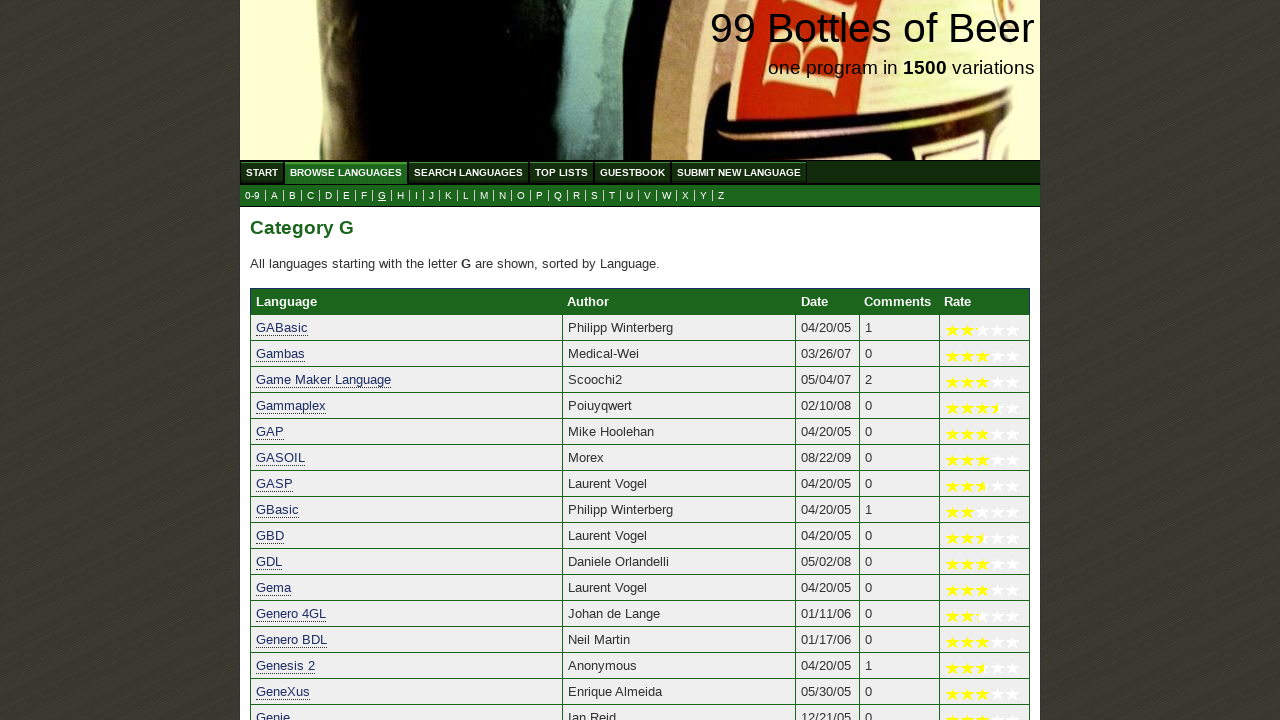

Verified result 'Genesis 2' starts with 'g'
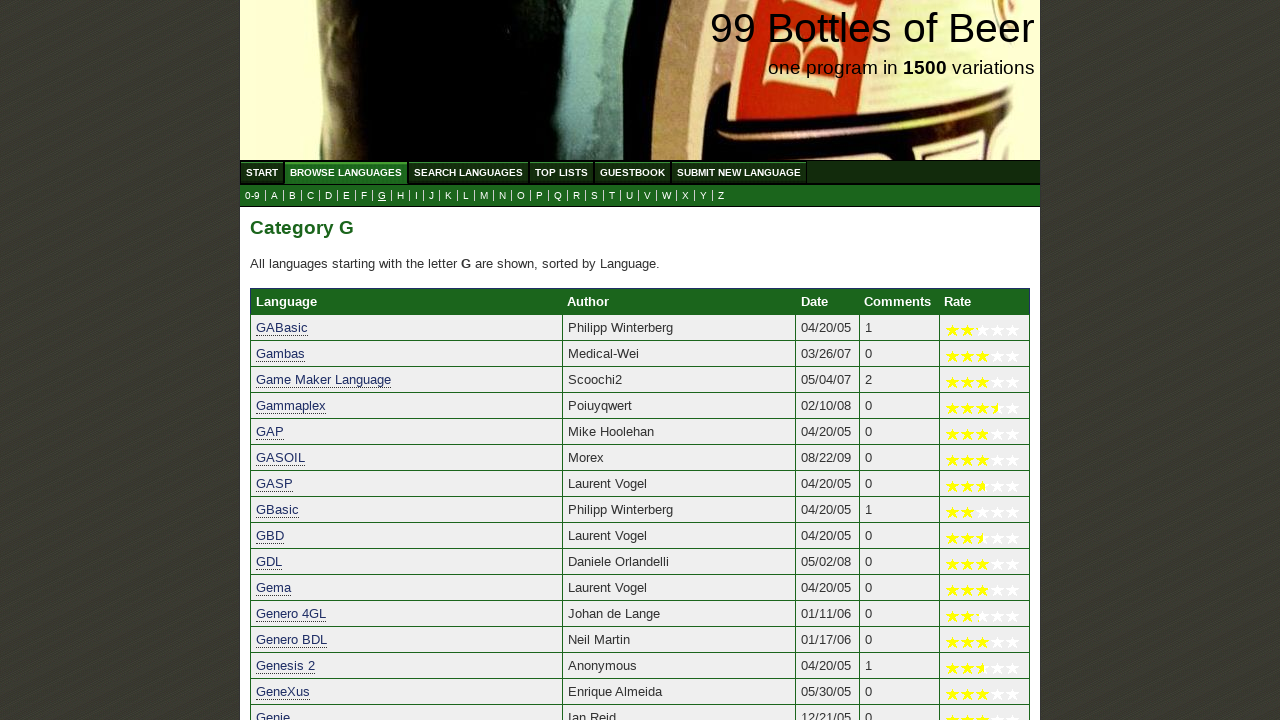

Verified result 'GeneXus' starts with 'g'
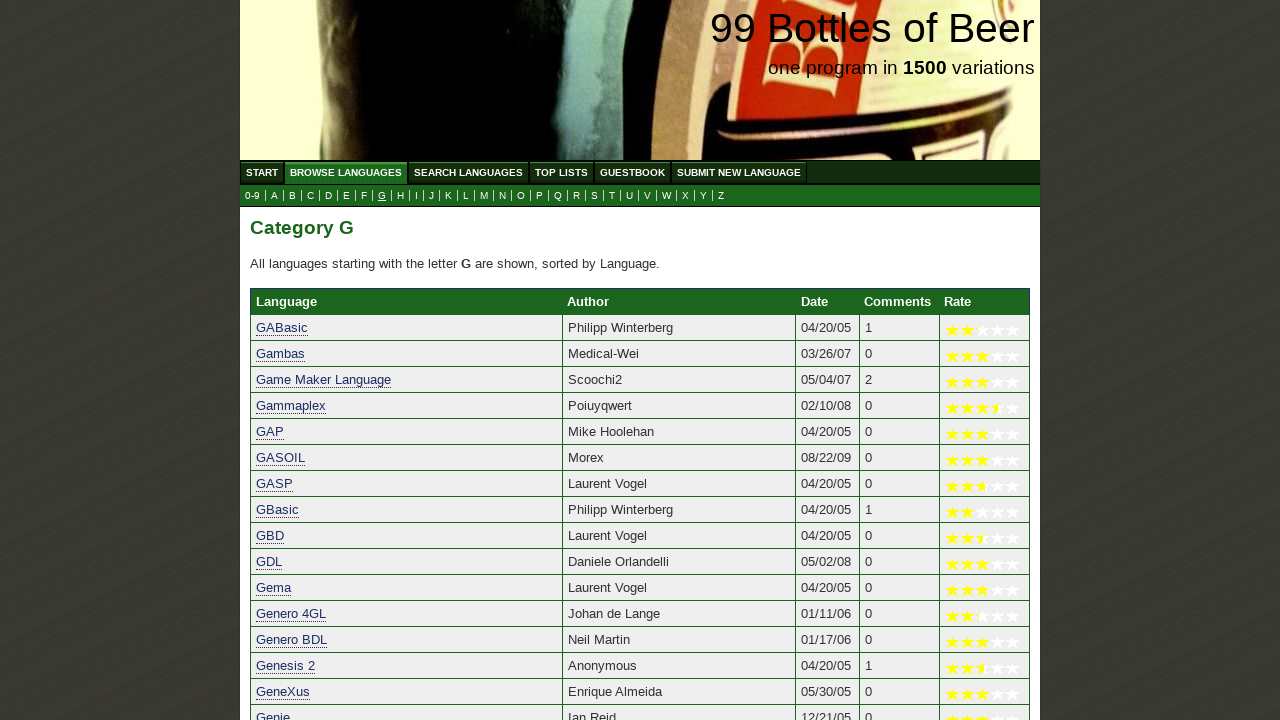

Verified result 'Genie' starts with 'g'
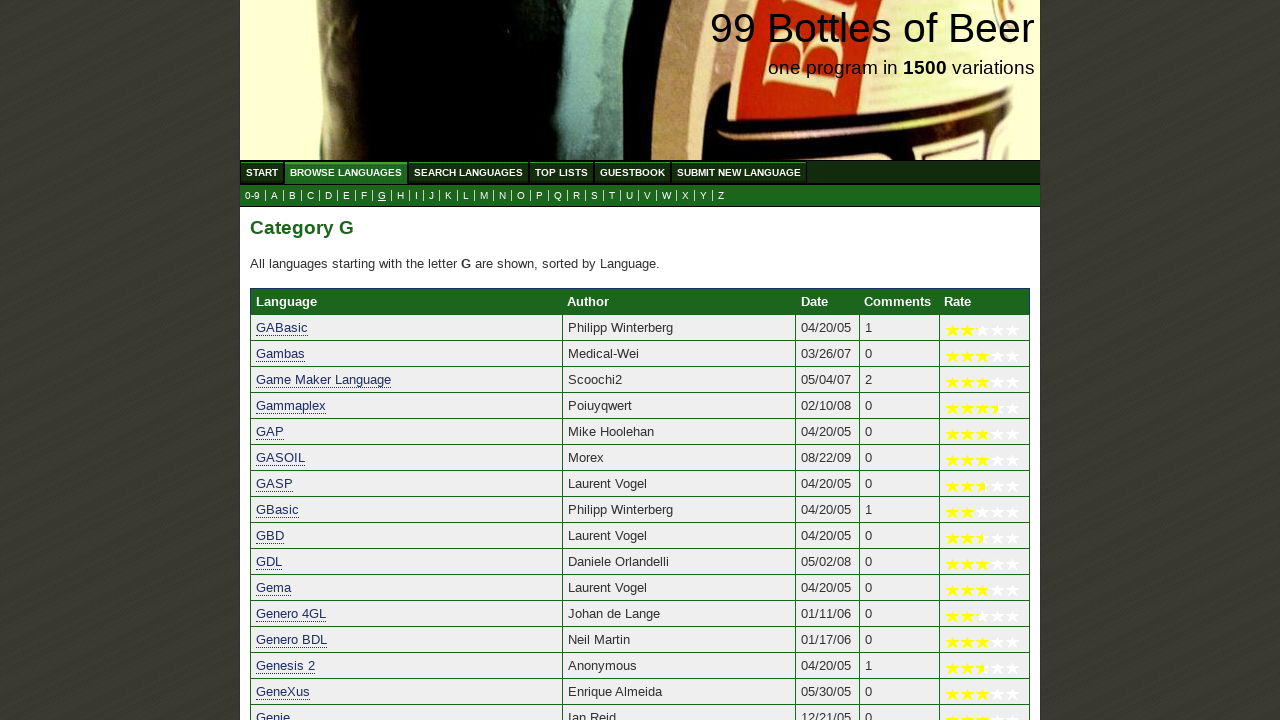

Verified result 'Gensym G2' starts with 'g'
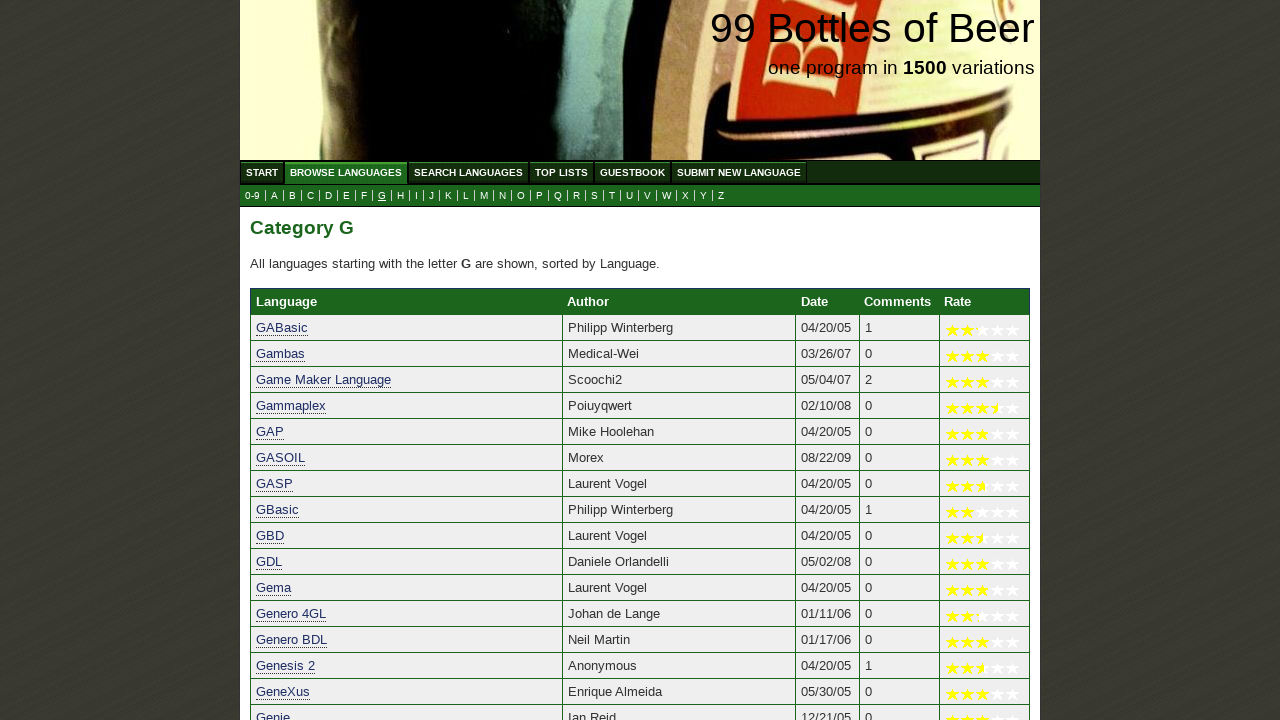

Verified result 'GFA Basic' starts with 'g'
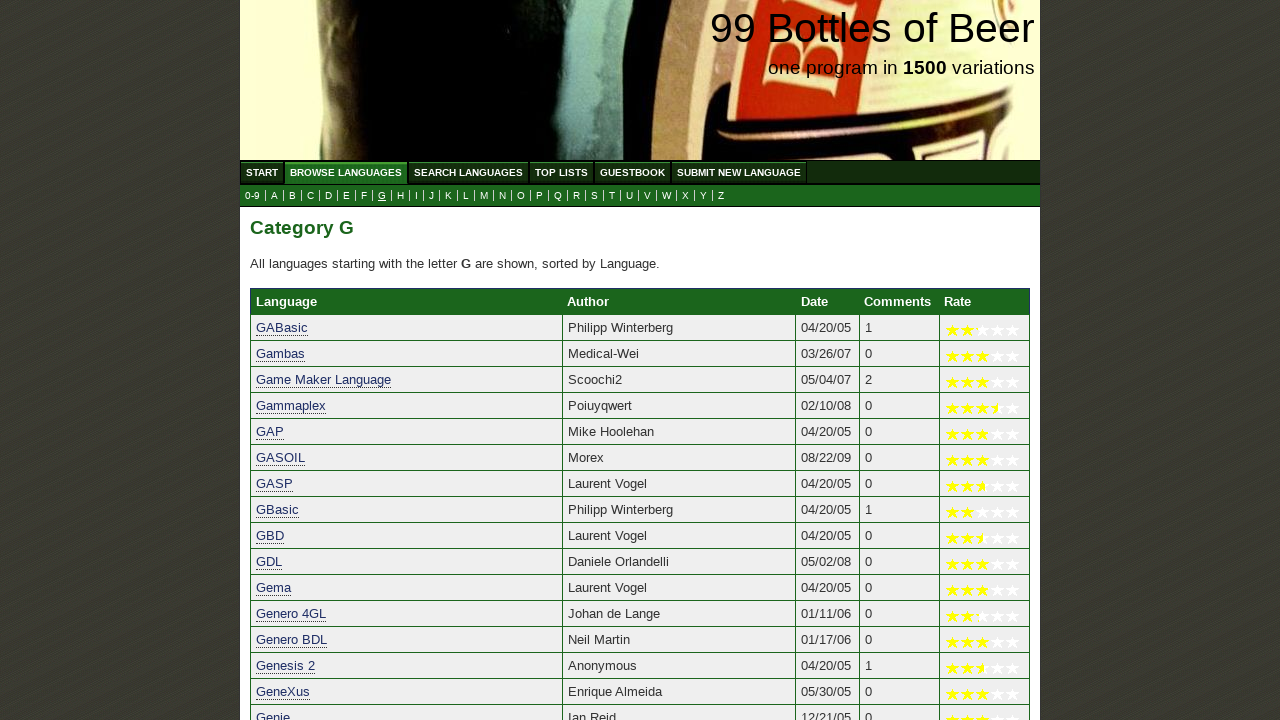

Verified result 'Glass' starts with 'g'
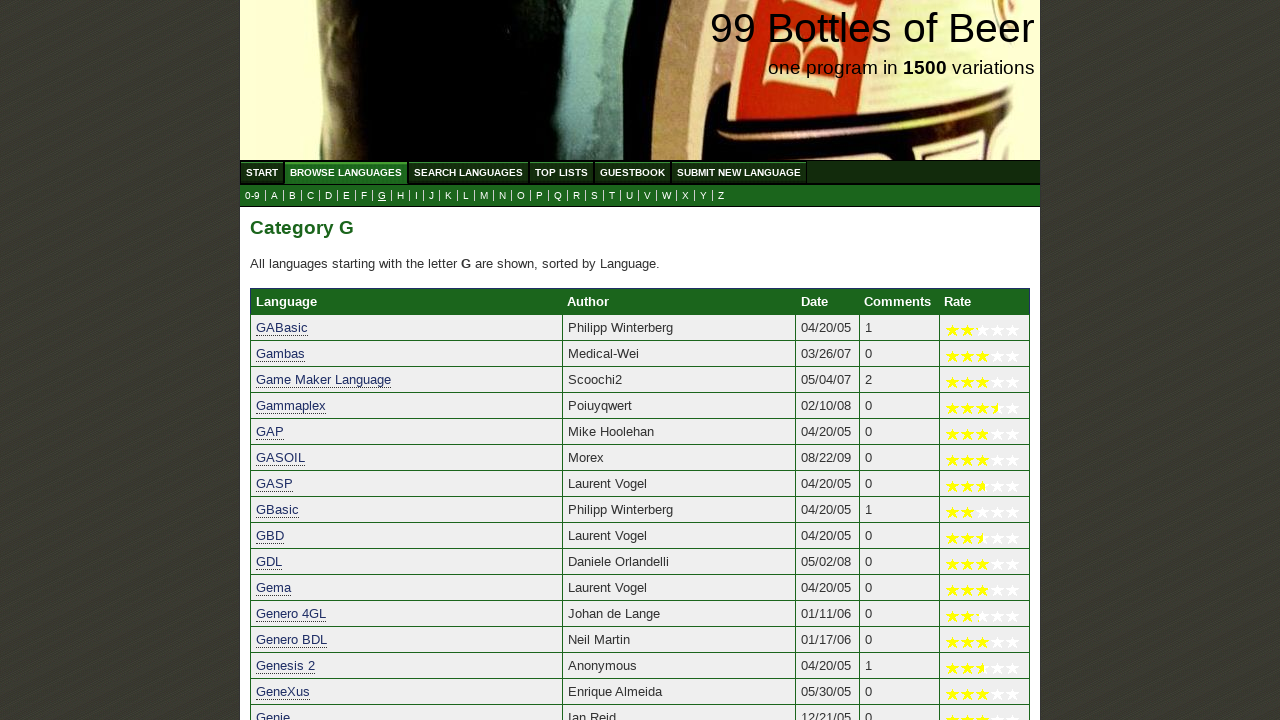

Verified result 'GlovePIE' starts with 'g'
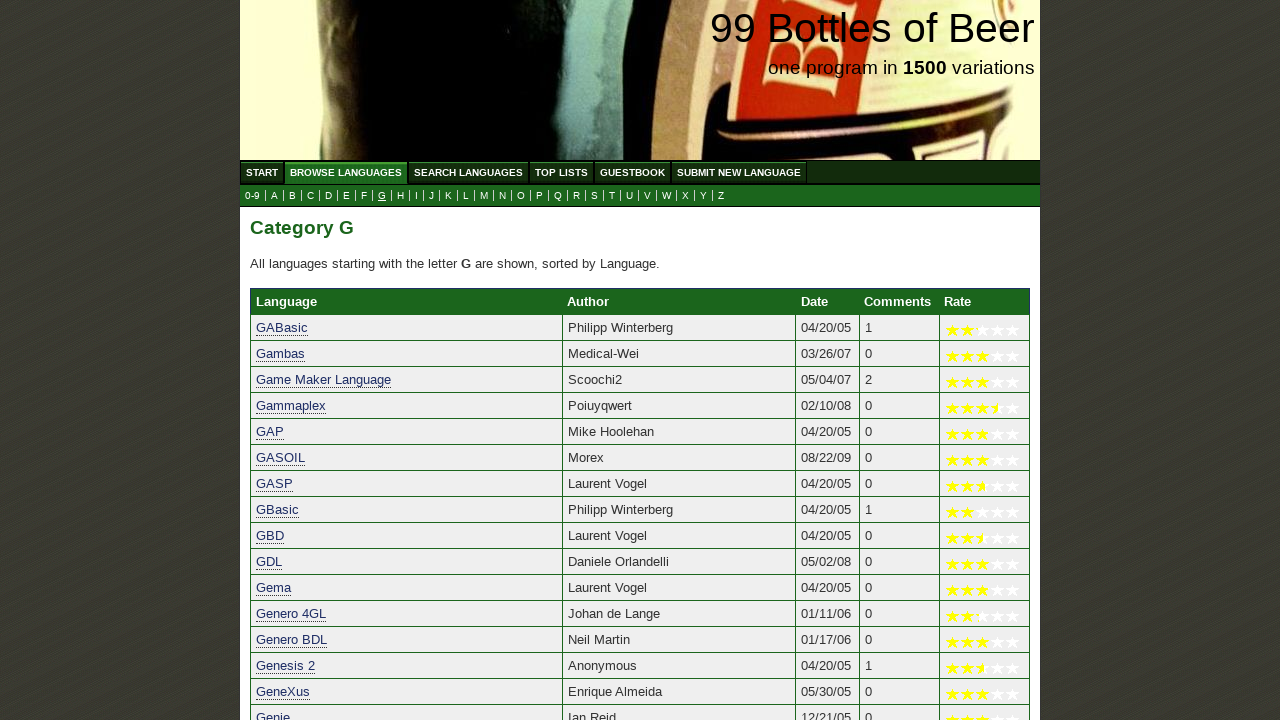

Verified result 'GLPRO' starts with 'g'
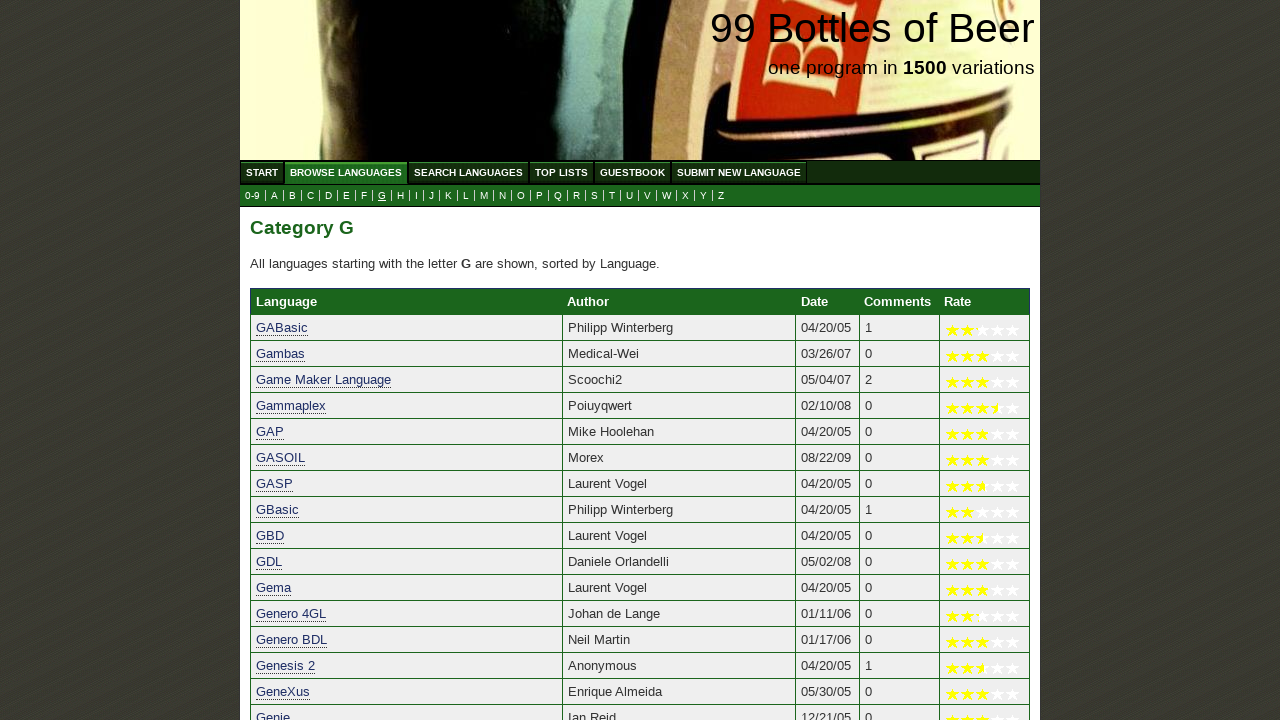

Verified result 'Glulxa' starts with 'g'
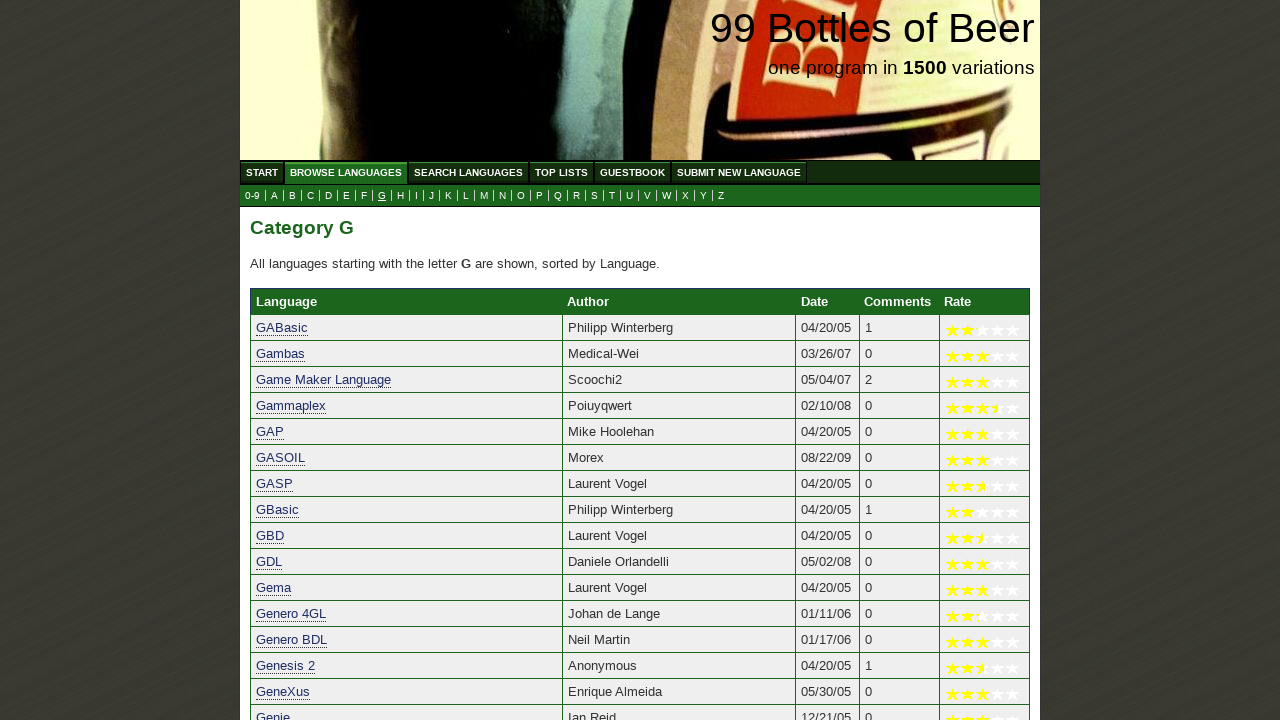

Verified result 'Glypho' starts with 'g'
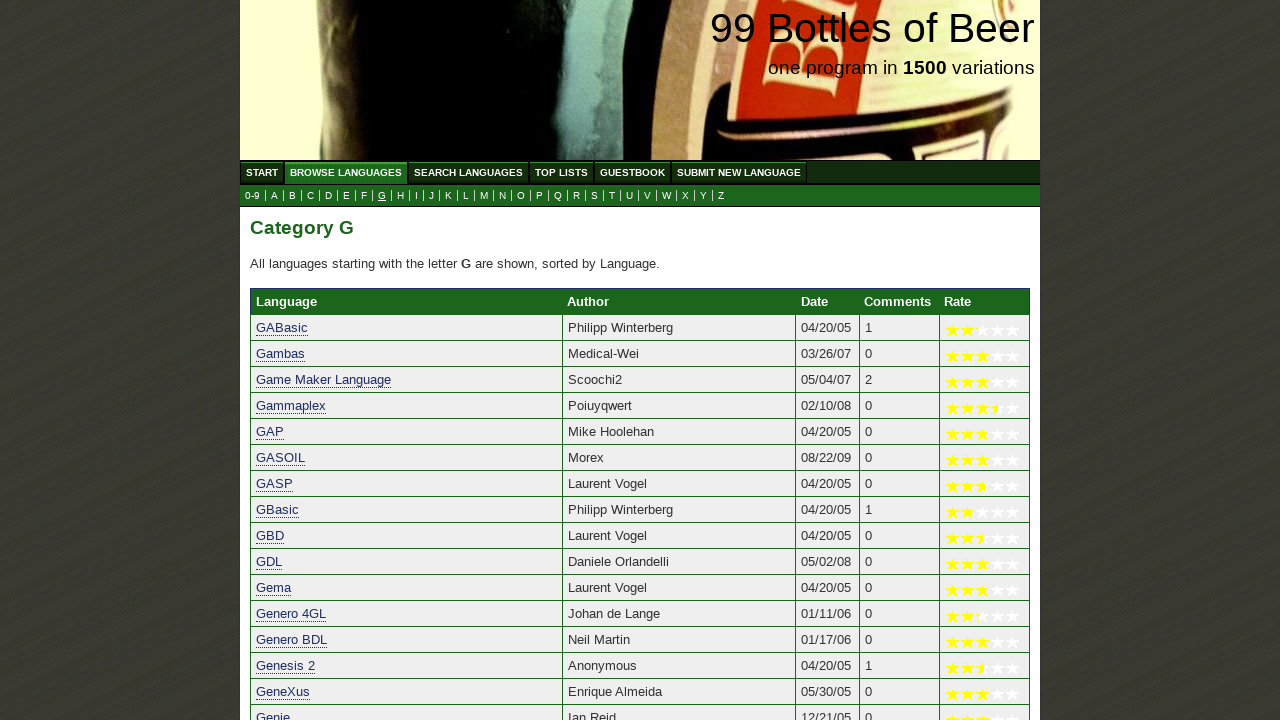

Verified result 'GML (Game Maker Language)' starts with 'g'
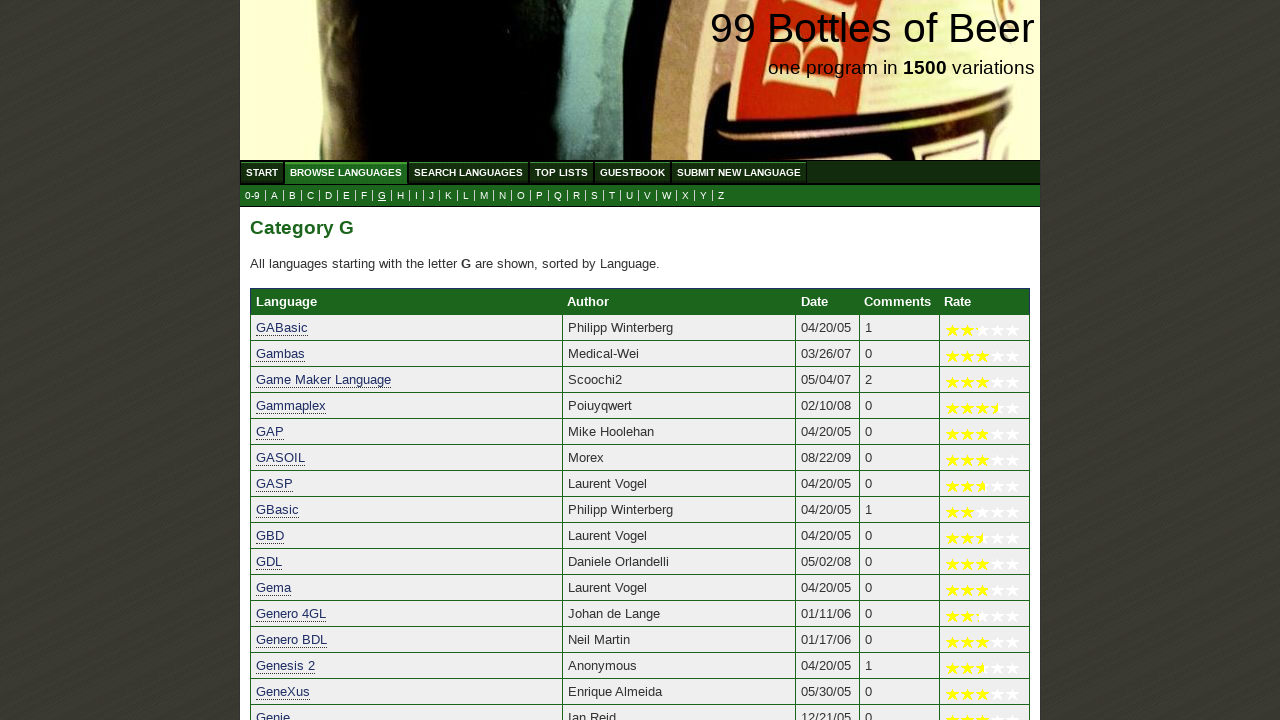

Verified result 'GNU Assembler' starts with 'g'
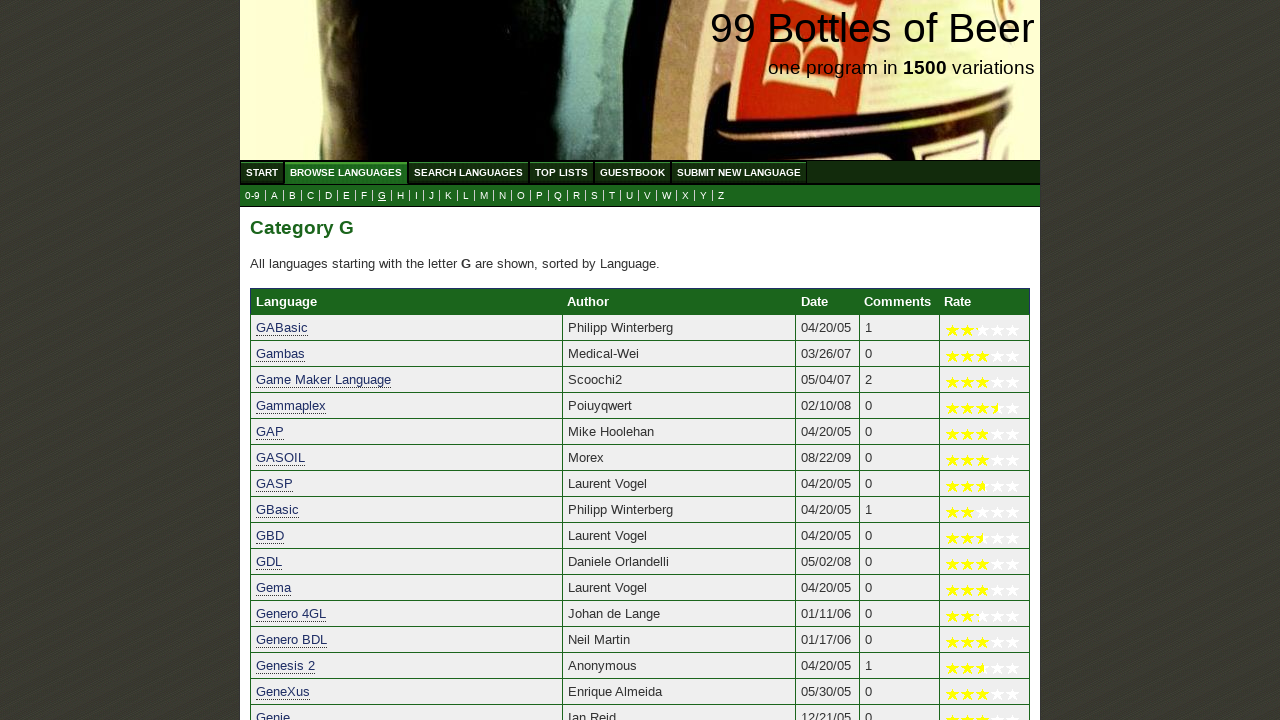

Verified result 'GNU bc' starts with 'g'
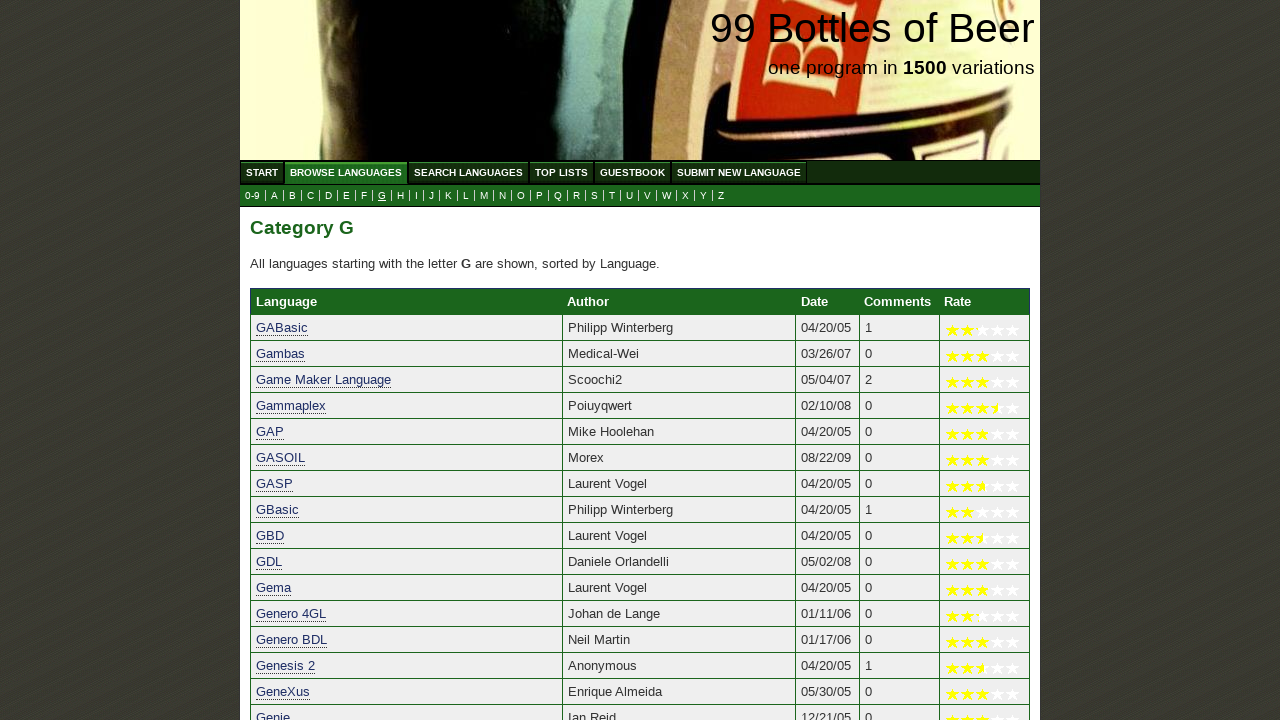

Verified result 'GNU CPP' starts with 'g'
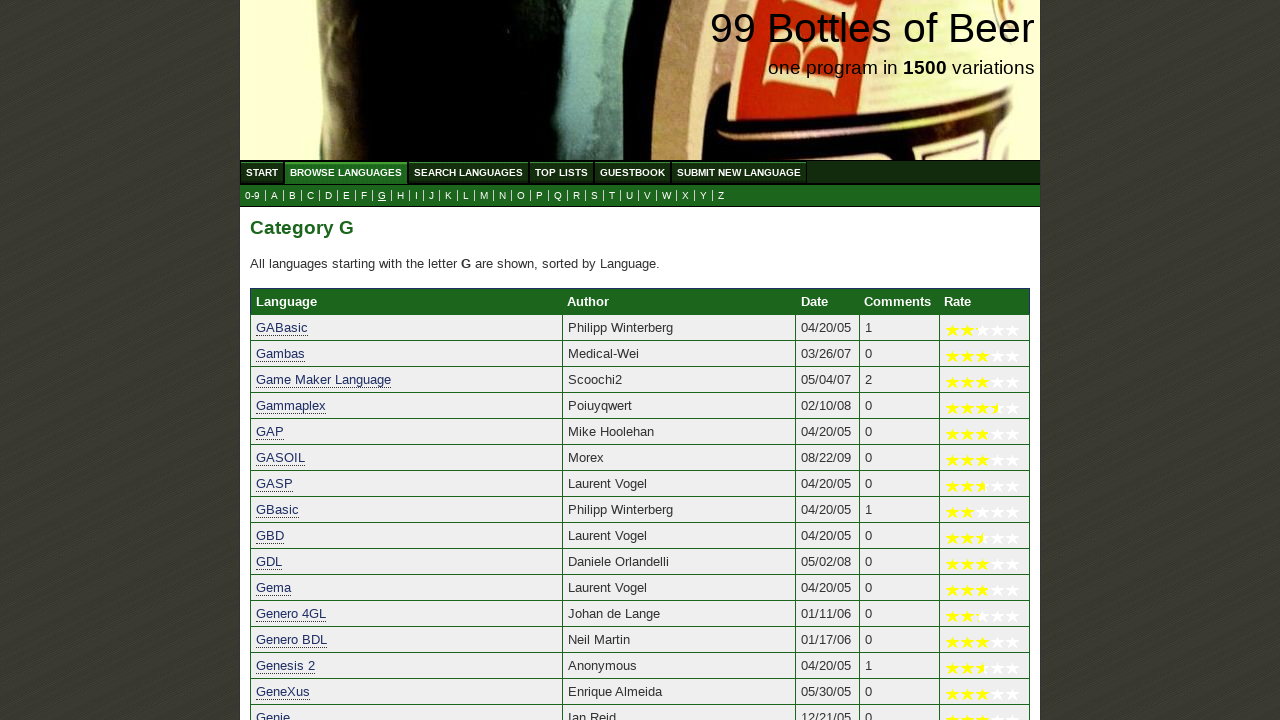

Verified result 'GNU Desk Calculator' starts with 'g'
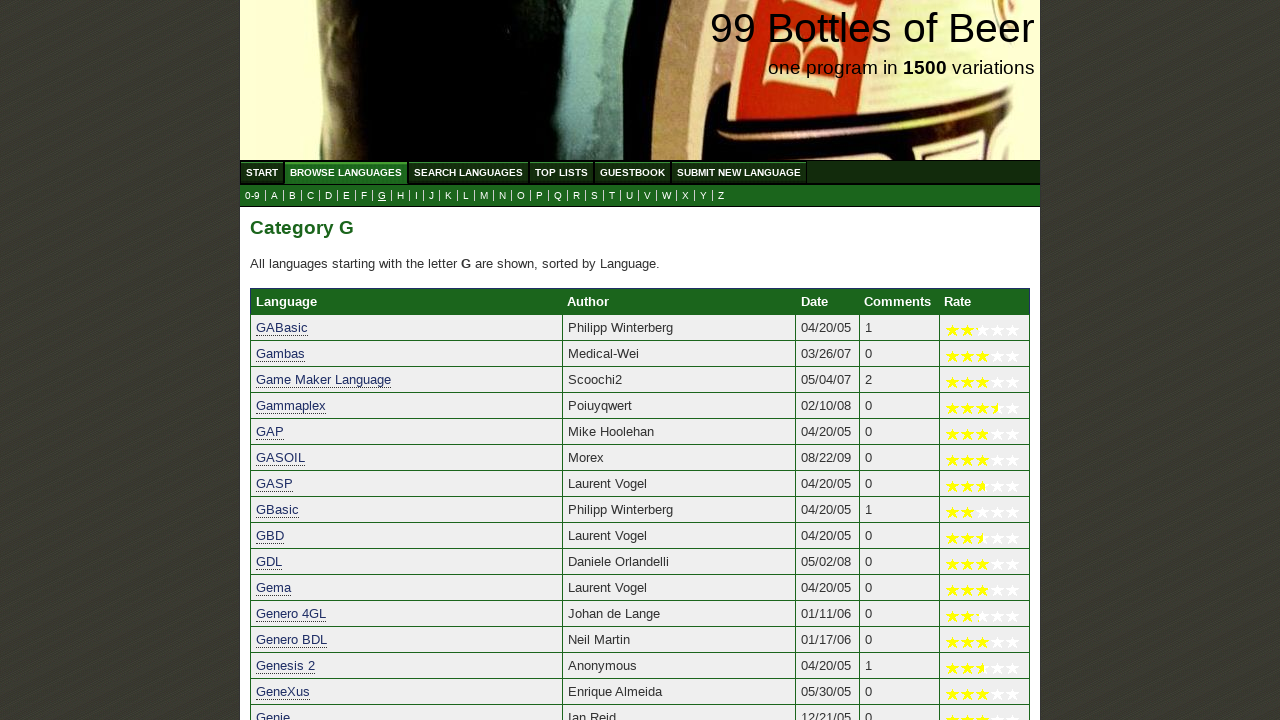

Verified result 'GNU Find' starts with 'g'
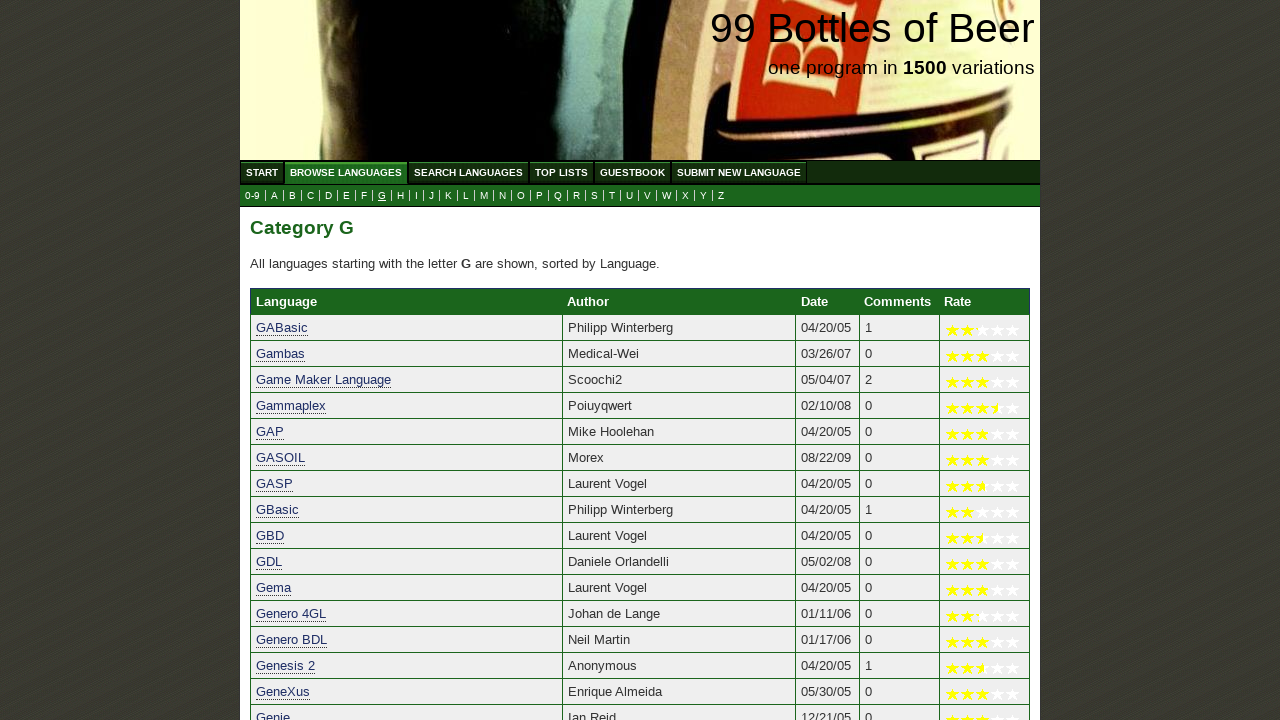

Verified result 'GNU Make' starts with 'g'
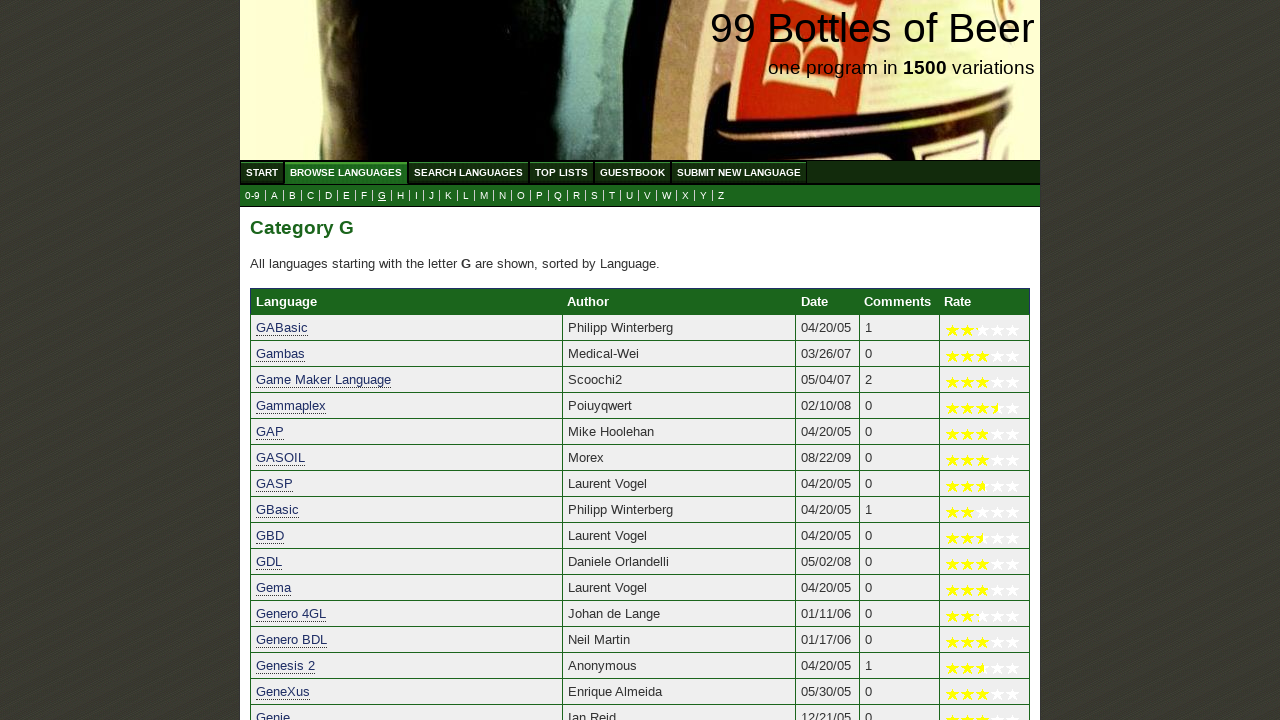

Verified result 'GNU Octave' starts with 'g'
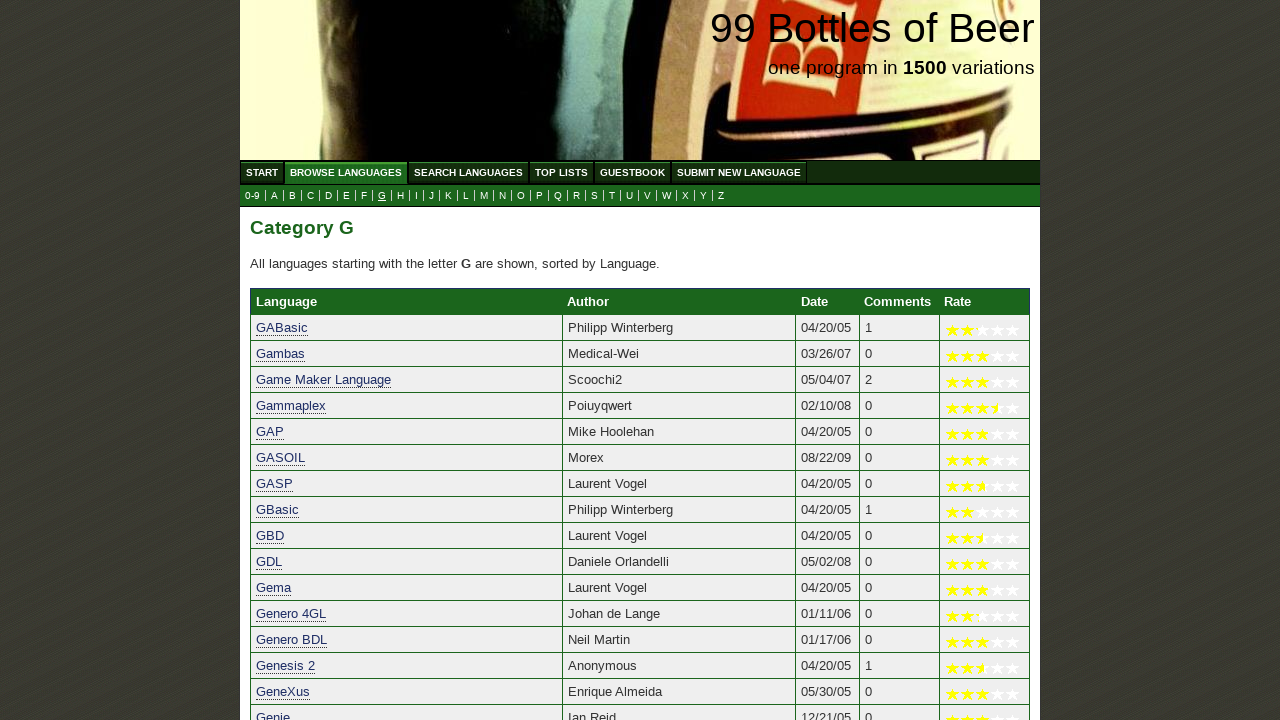

Verified result 'GNUCHILL' starts with 'g'
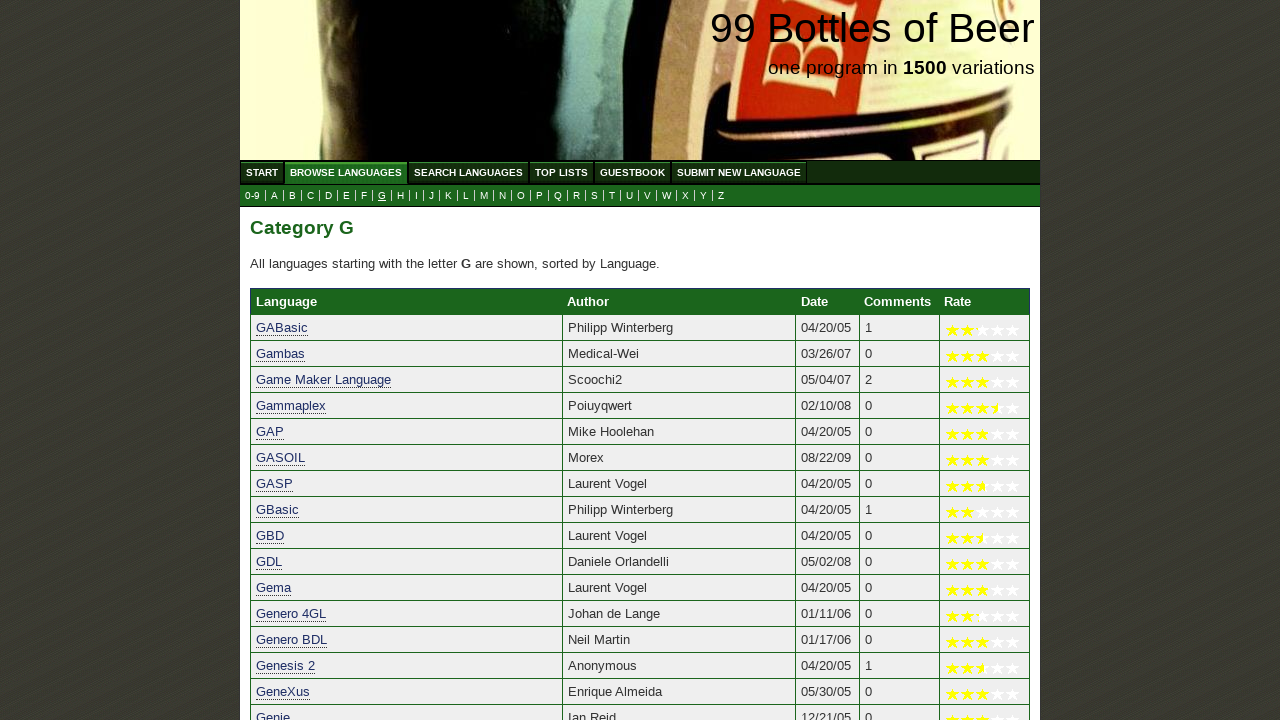

Verified result 'gnuplot' starts with 'g'
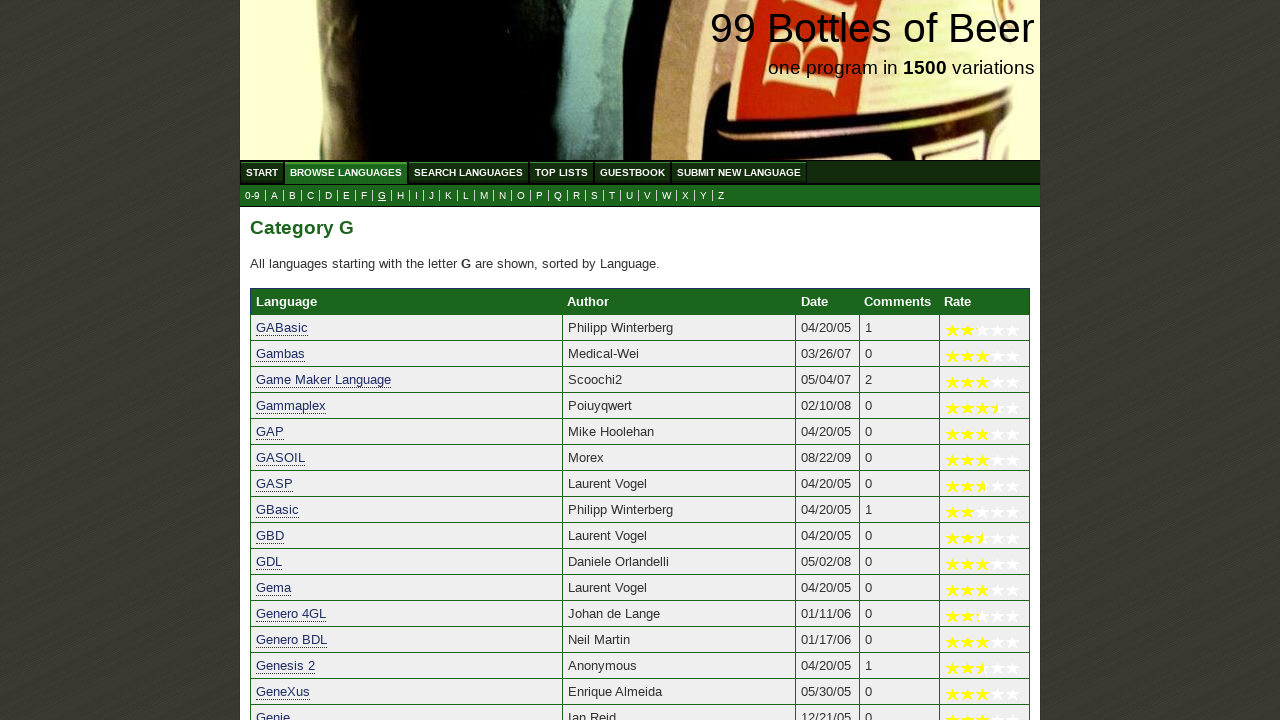

Verified result 'Go' starts with 'g'
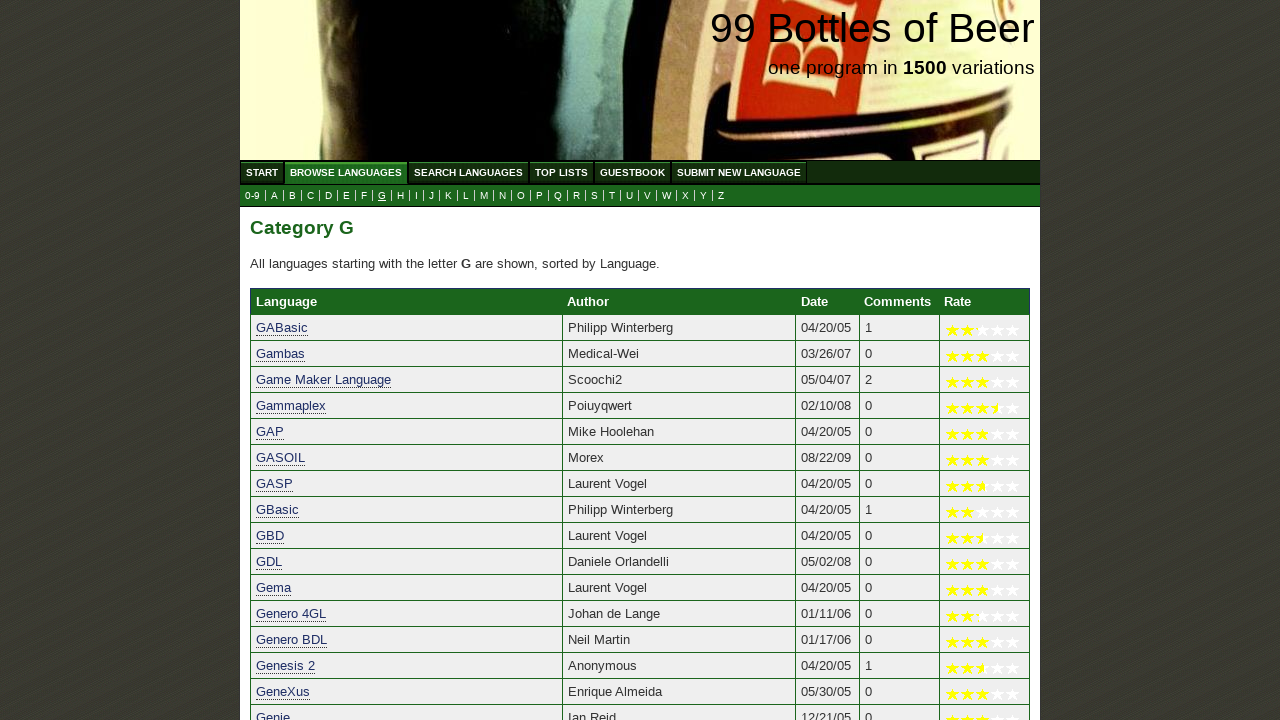

Verified result 'Go!' starts with 'g'
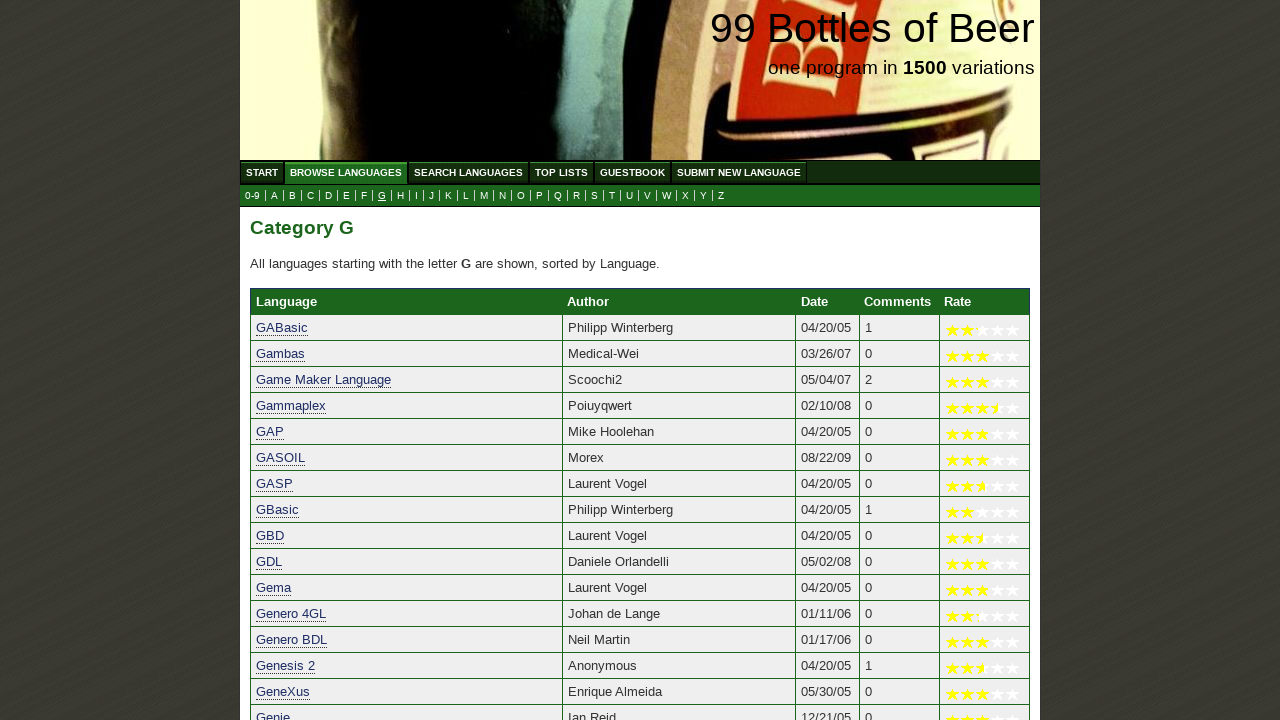

Verified result 'Gofer' starts with 'g'
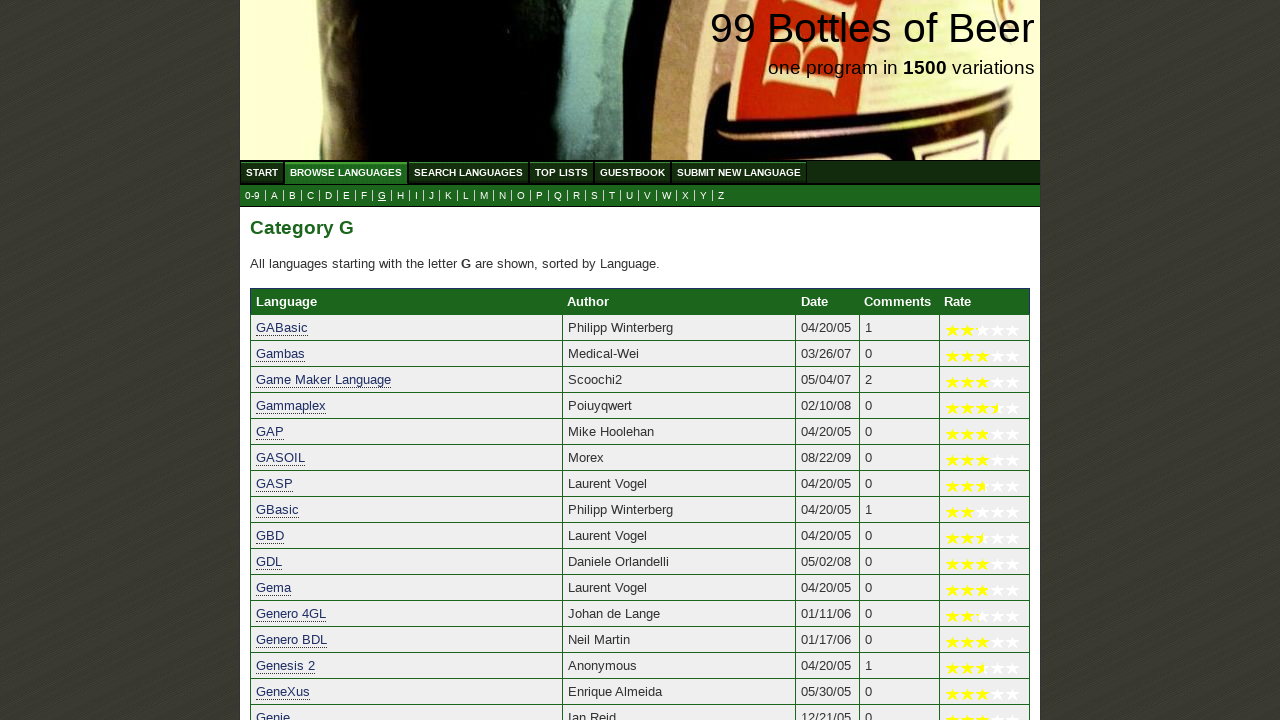

Verified result 'GolfScript' starts with 'g'
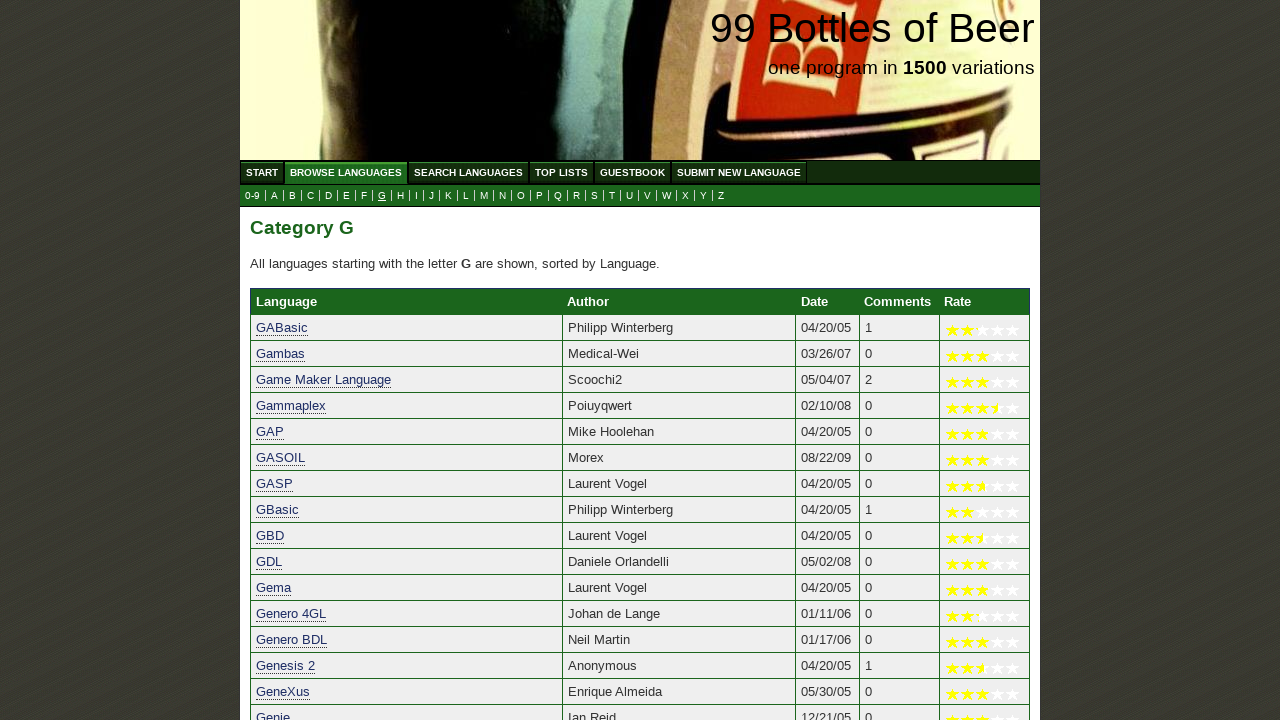

Verified result 'GOO' starts with 'g'
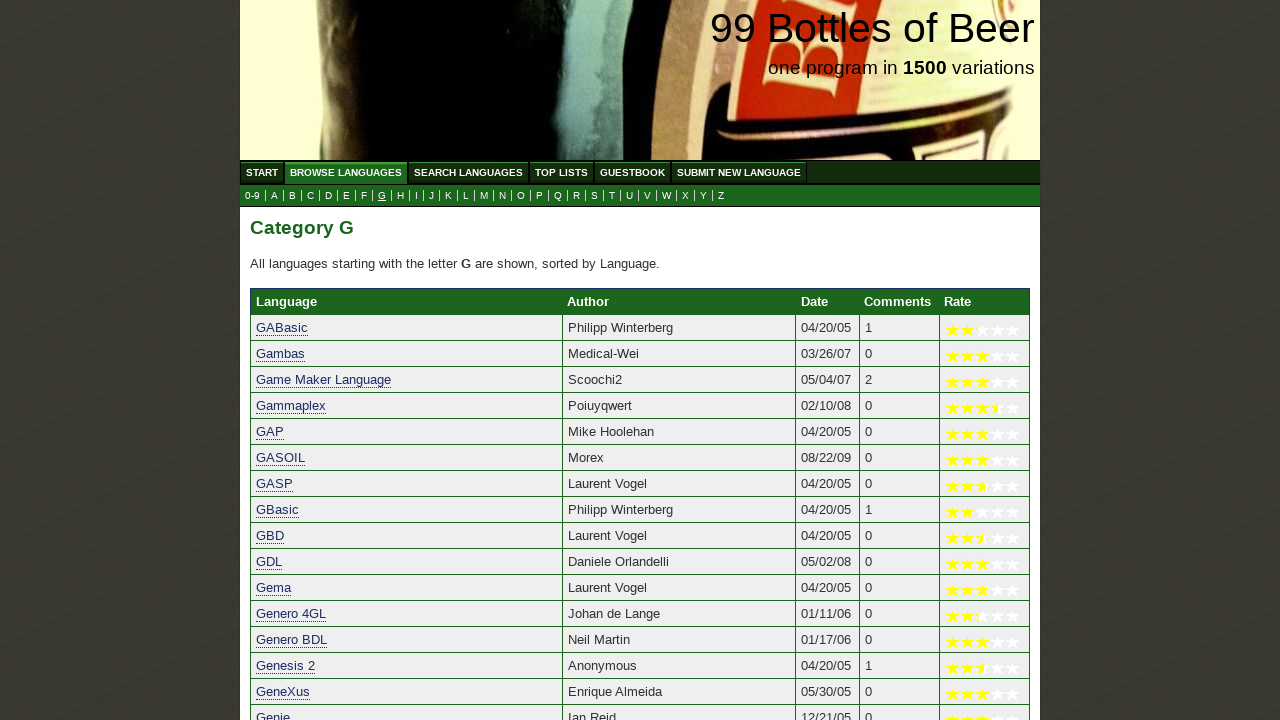

Verified result 'Goto++' starts with 'g'
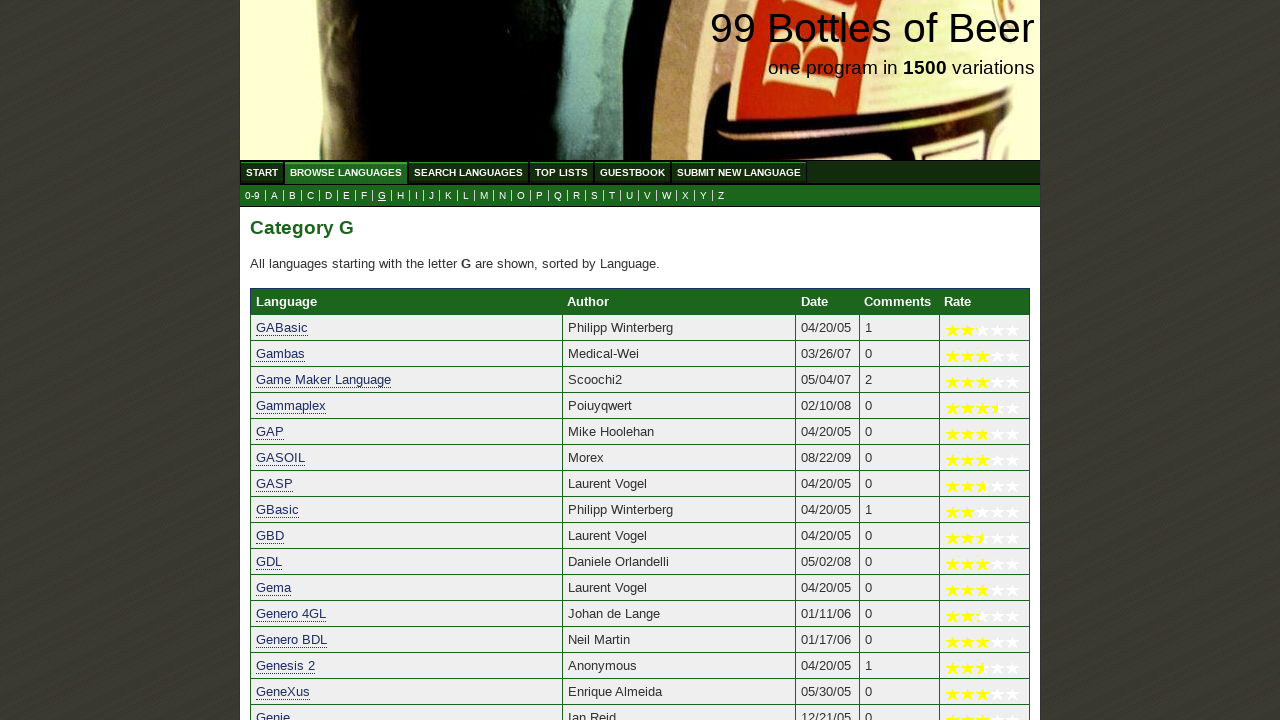

Verified result 'GPLZ.easy' starts with 'g'
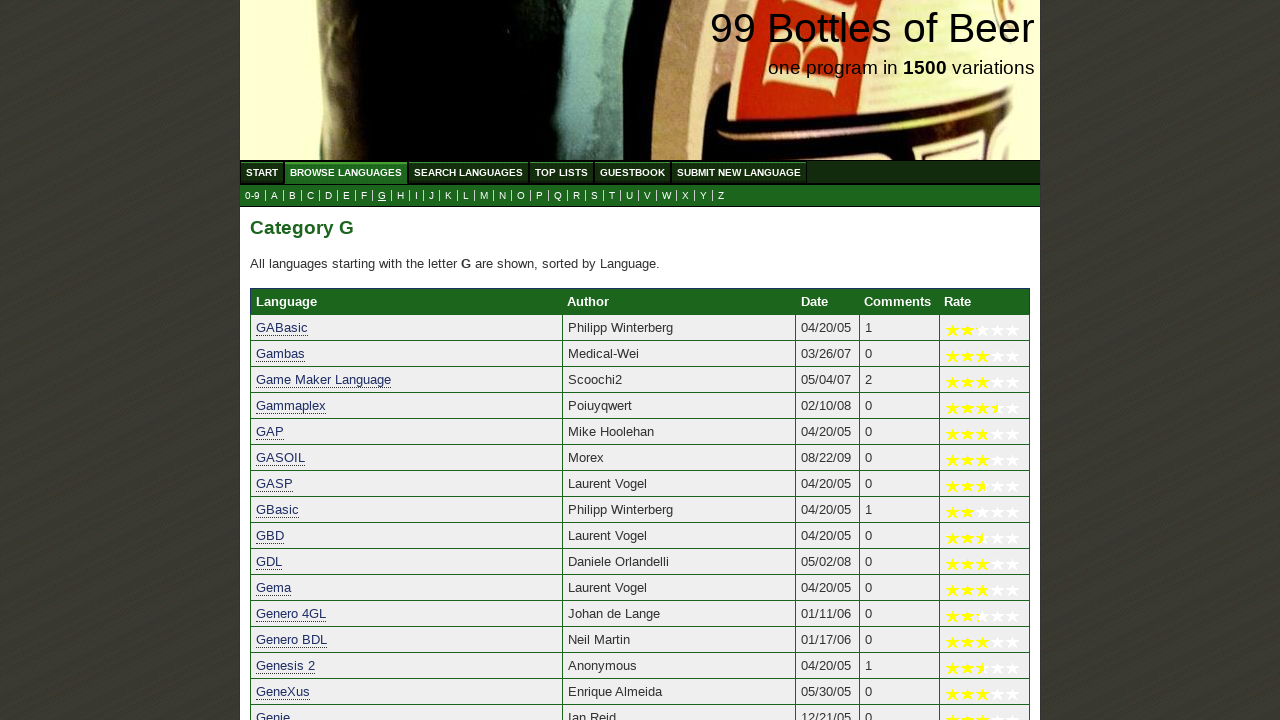

Verified result 'GPML' starts with 'g'
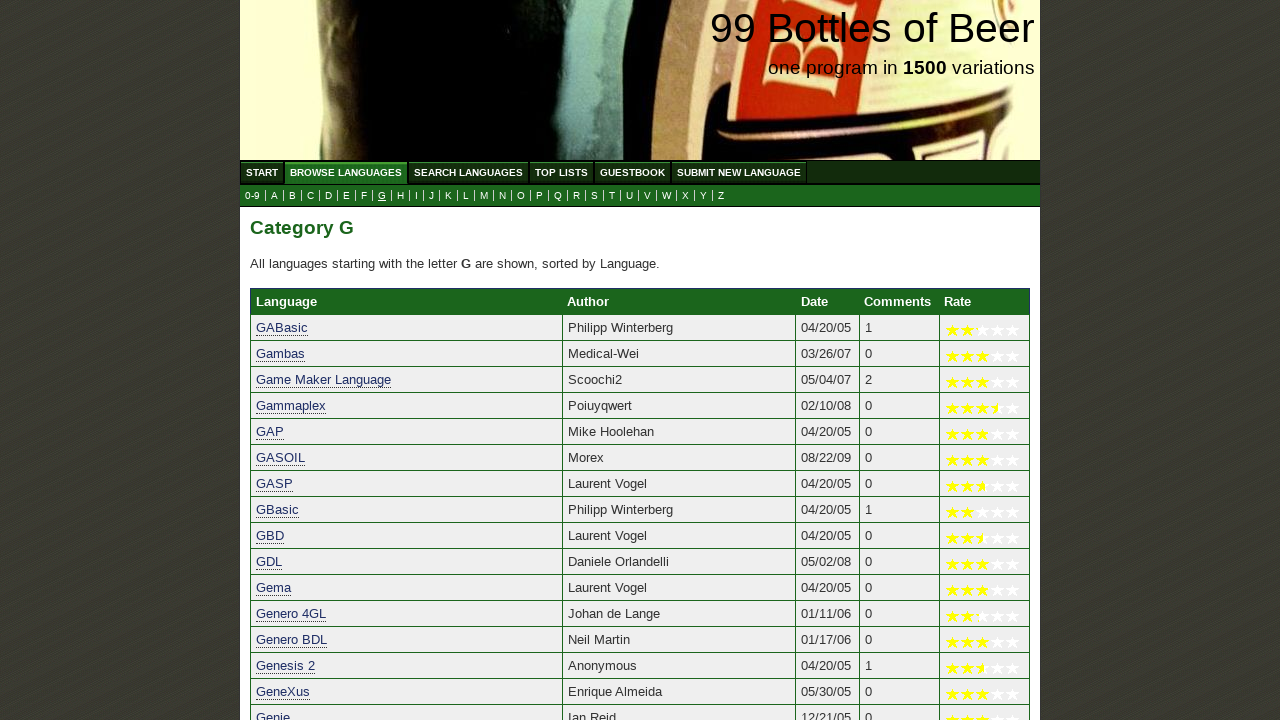

Verified result 'GProlog' starts with 'g'
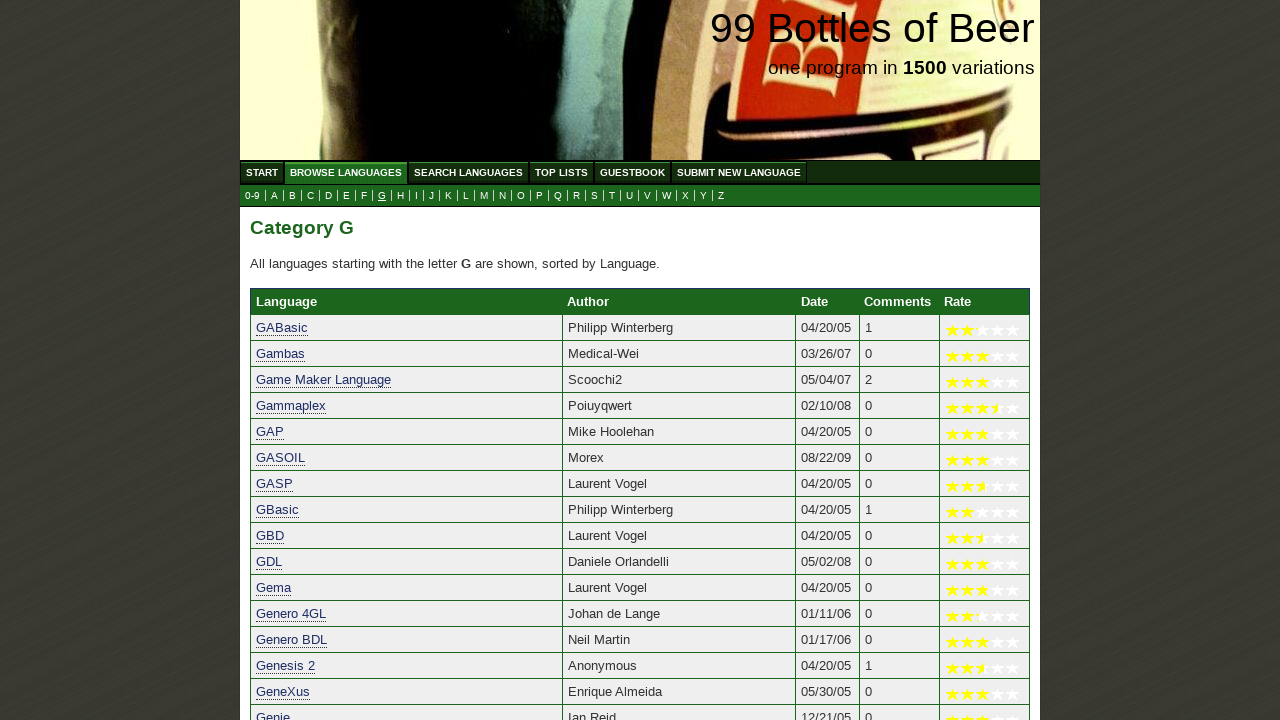

Verified result 'GPSS' starts with 'g'
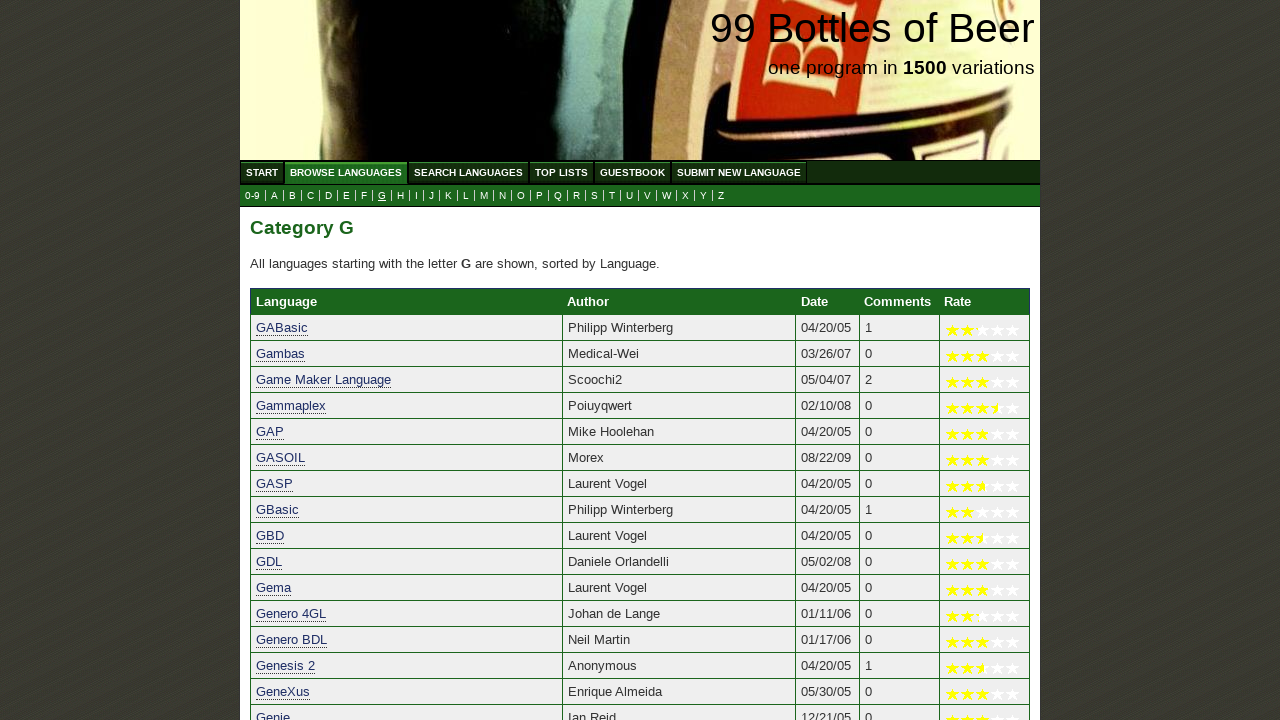

Verified result 'GRAFORTH' starts with 'g'
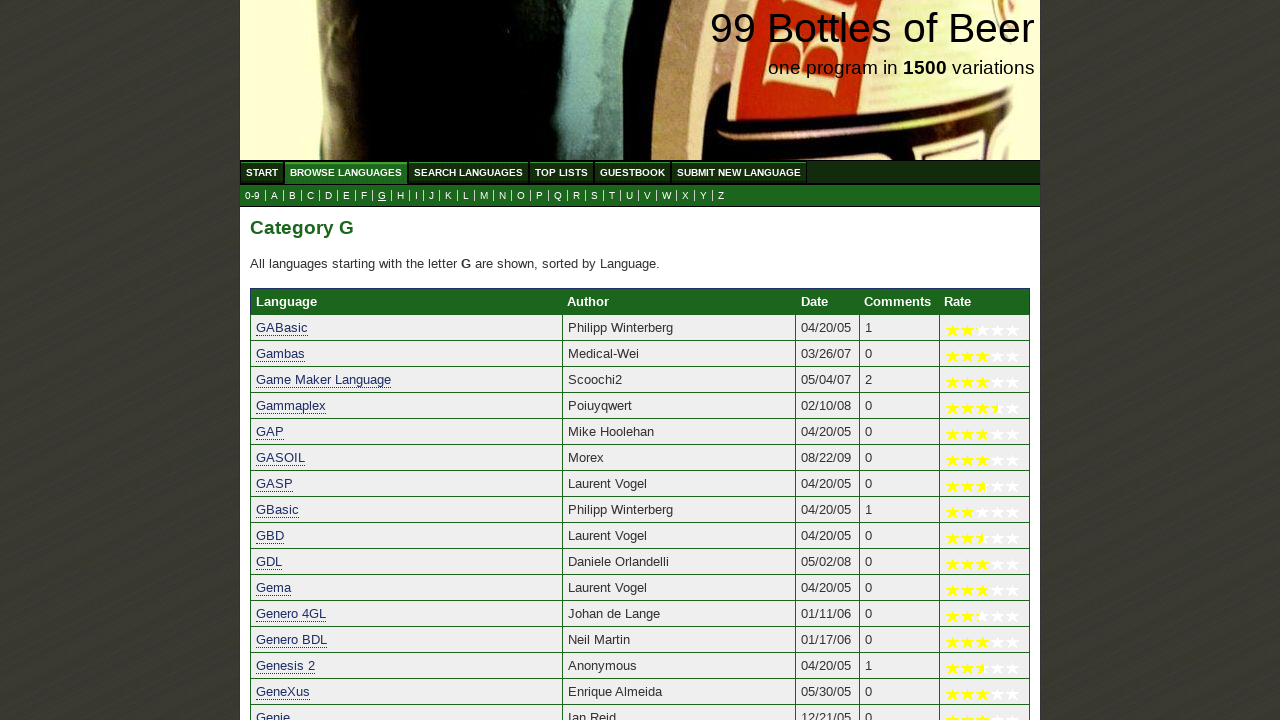

Verified result 'GrASP' starts with 'g'
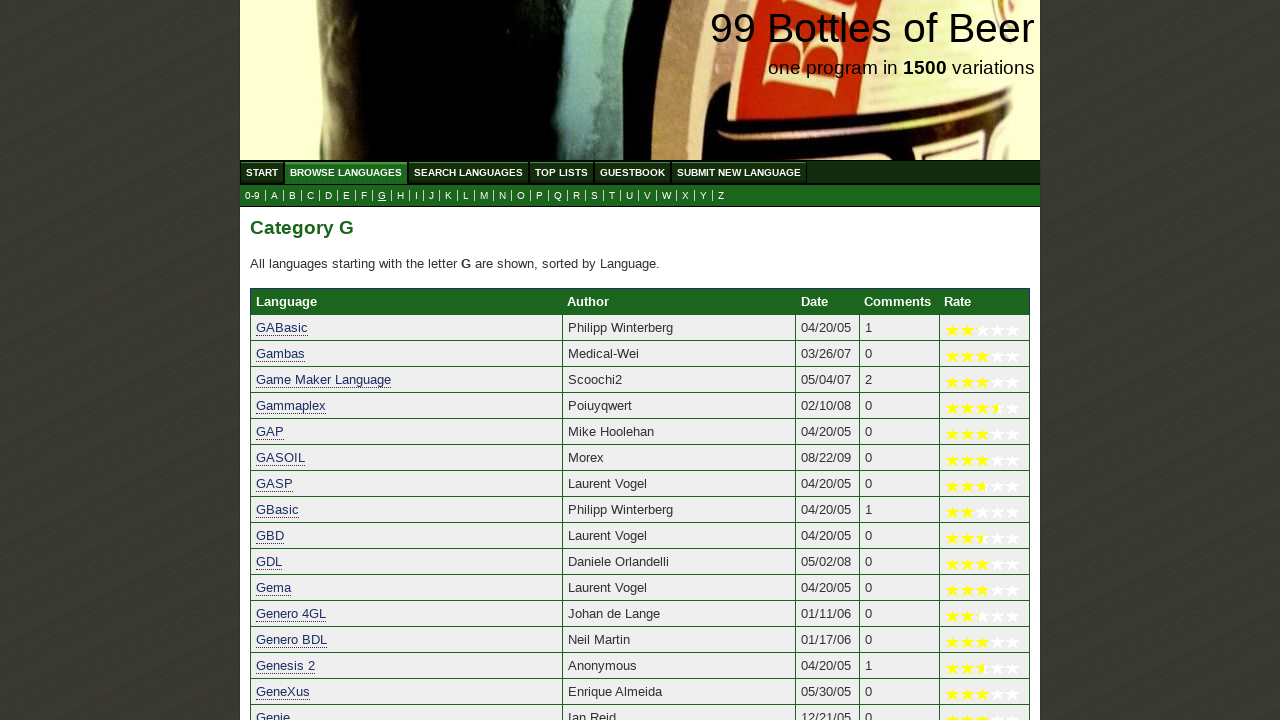

Verified result 'Gray Snail' starts with 'g'
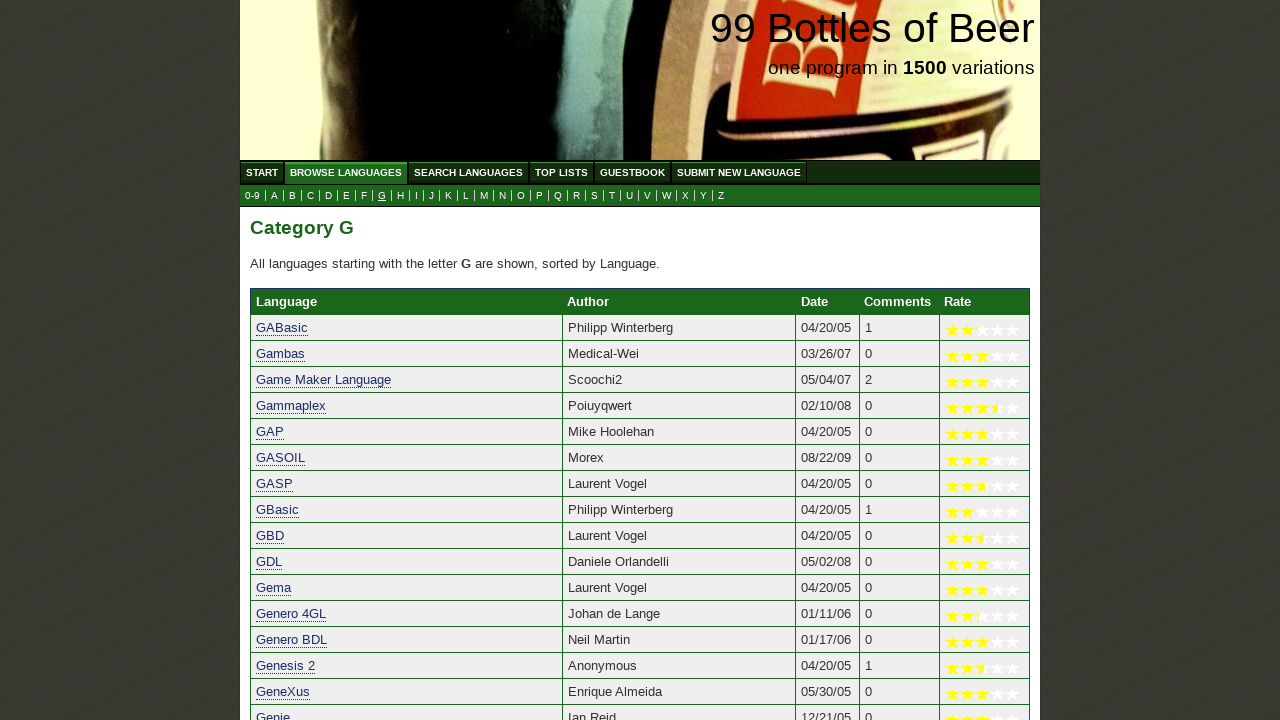

Verified result 'Greasemonkey' starts with 'g'
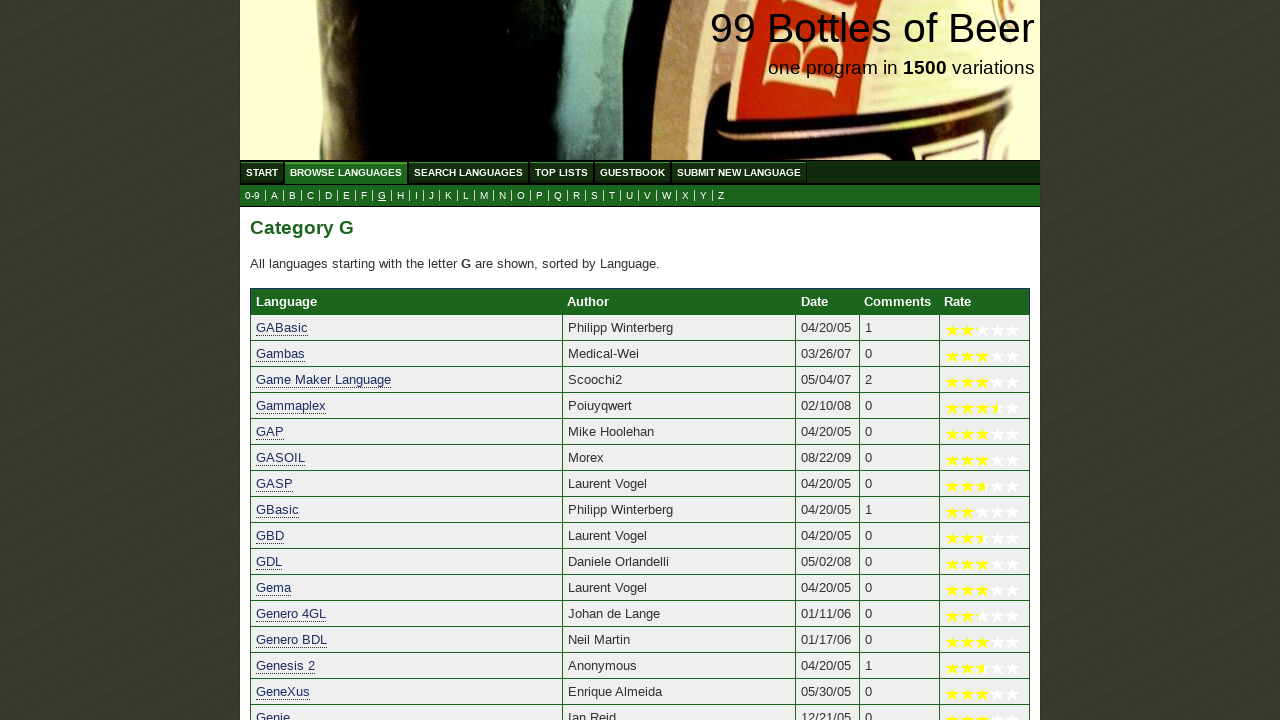

Verified result 'Gri' starts with 'g'
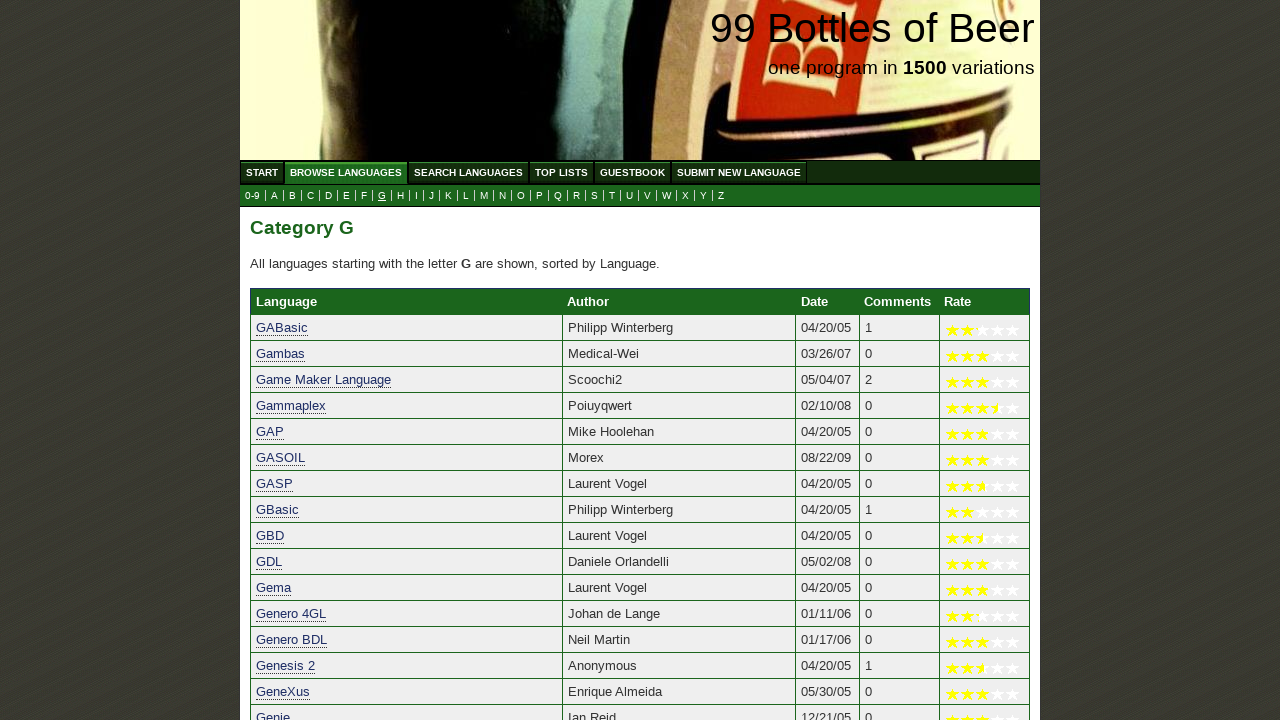

Verified result 'GRIP' starts with 'g'
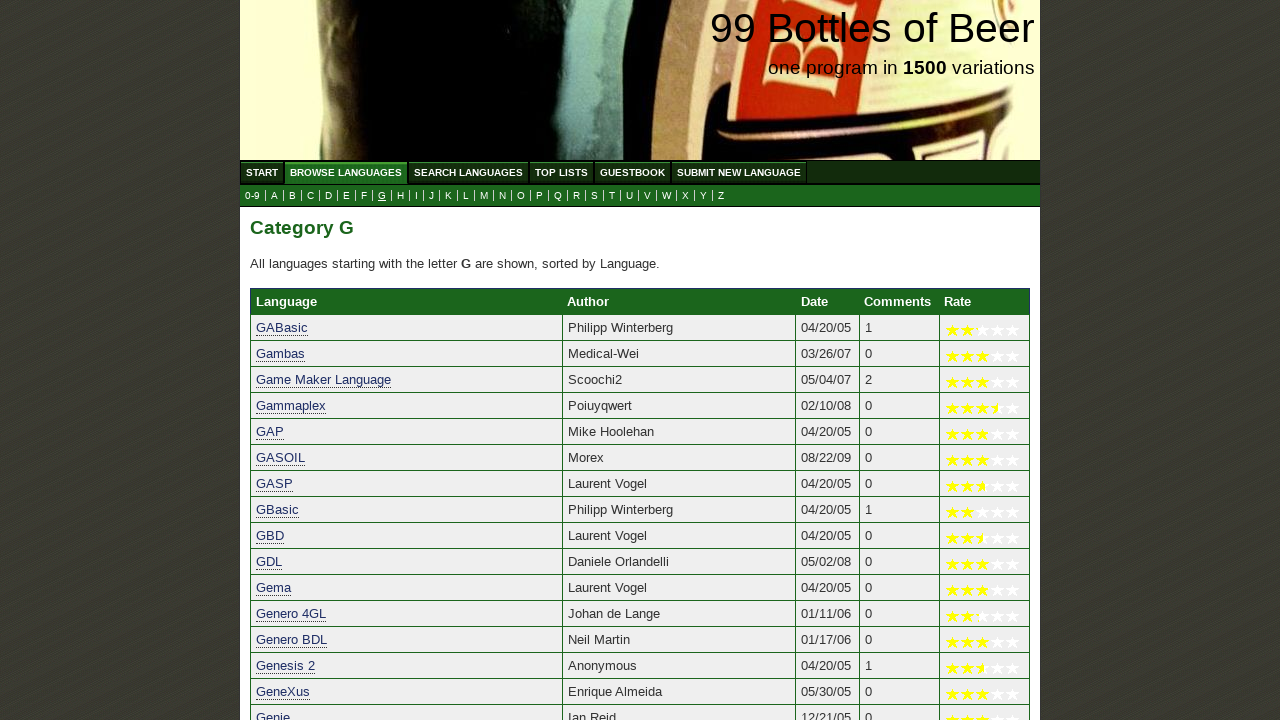

Verified result 'Grok' starts with 'g'
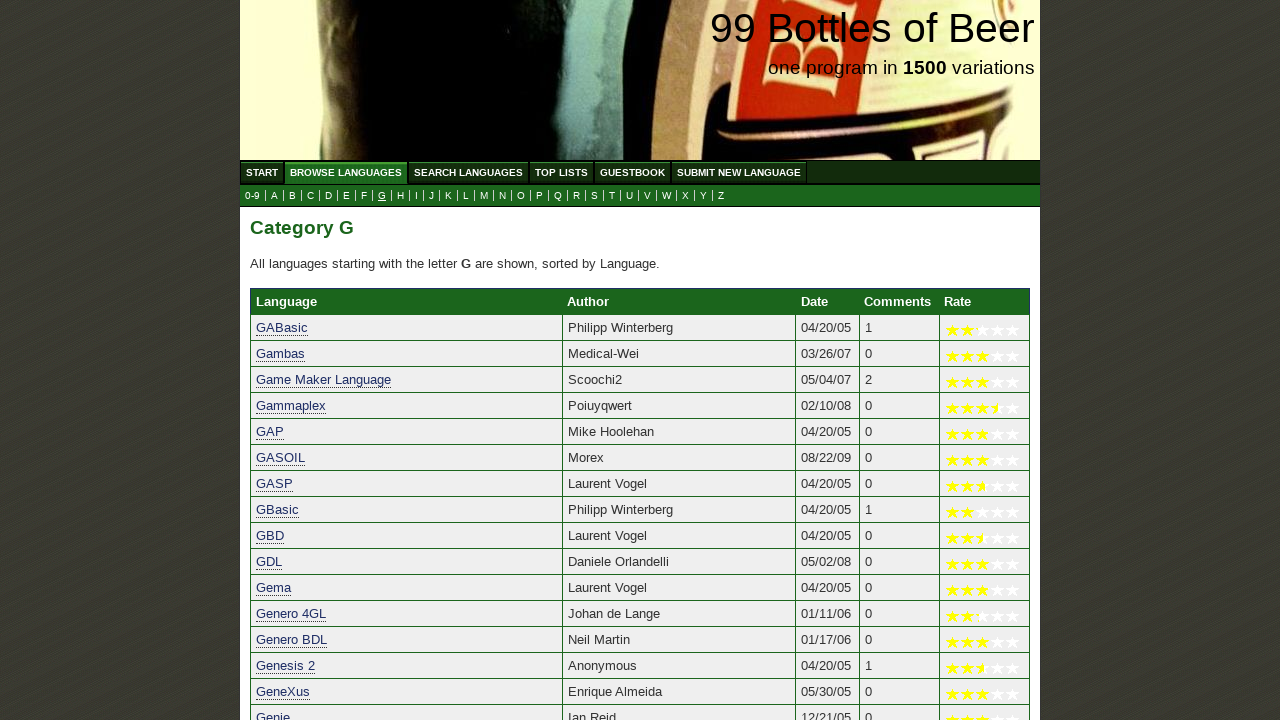

Verified result 'groovy' starts with 'g'
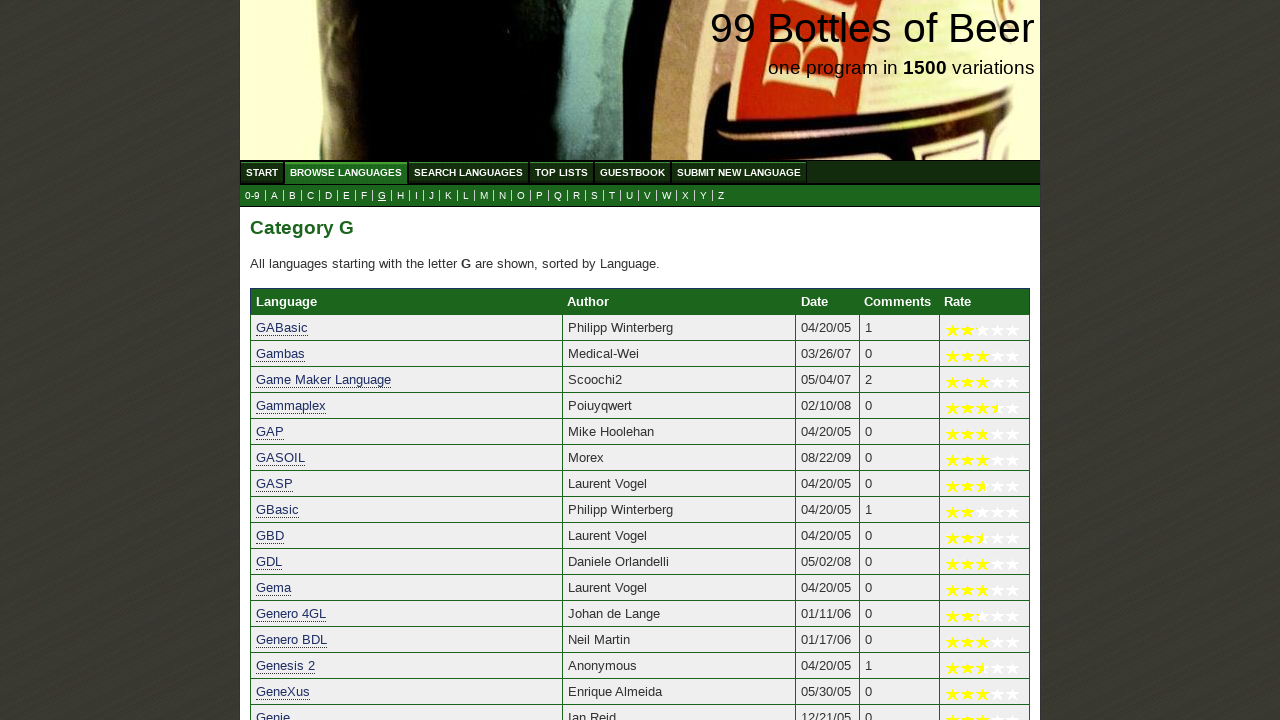

Verified result 'GRWL' starts with 'g'
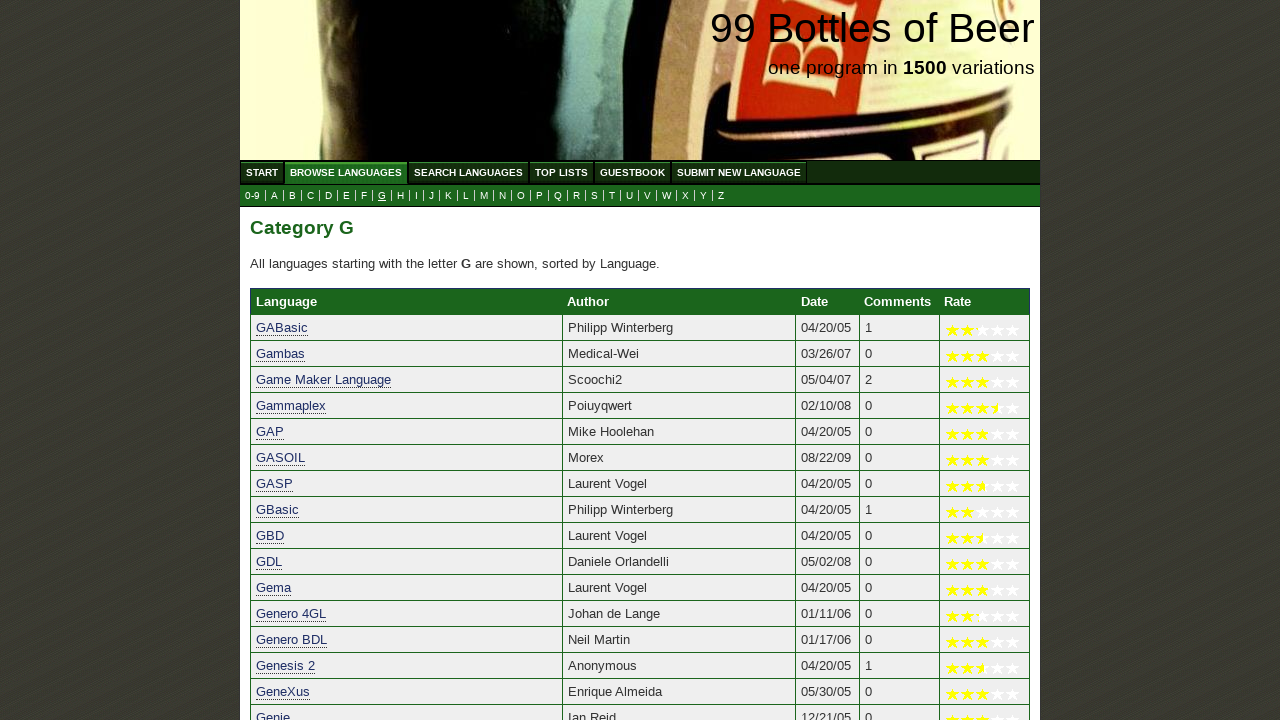

Verified result 'GTML' starts with 'g'
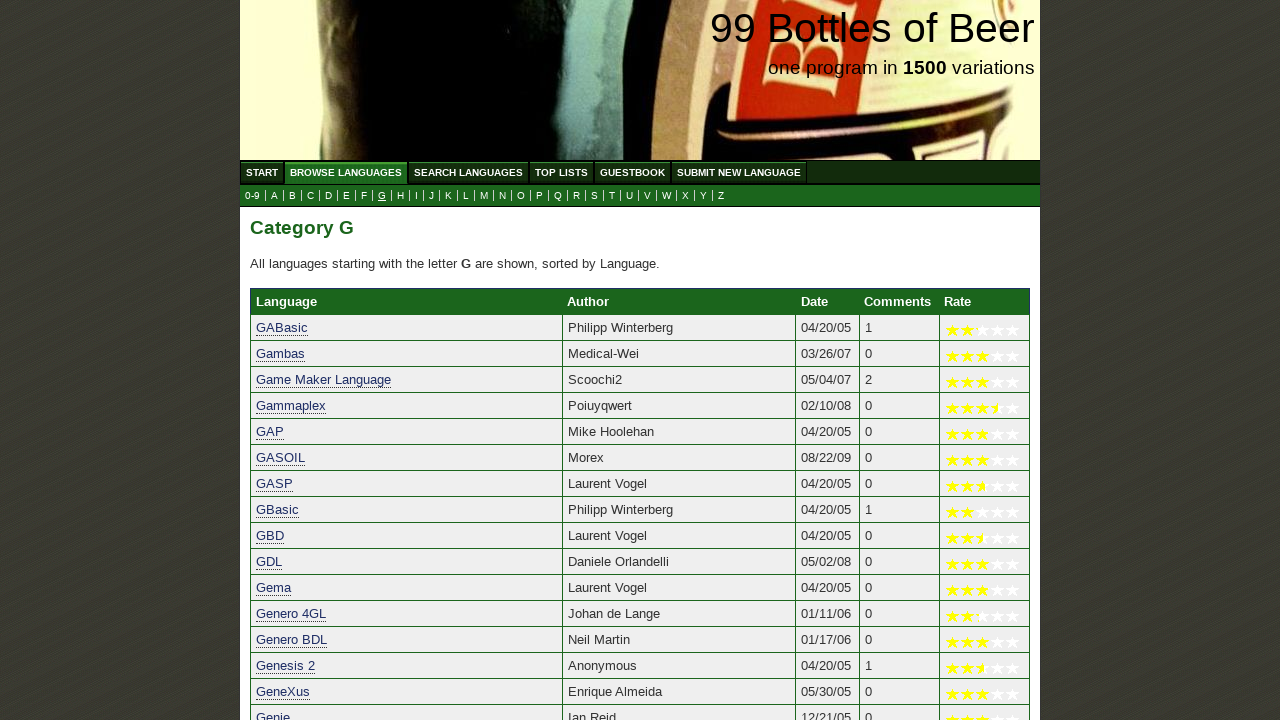

Verified result 'GUI4CLI' starts with 'g'
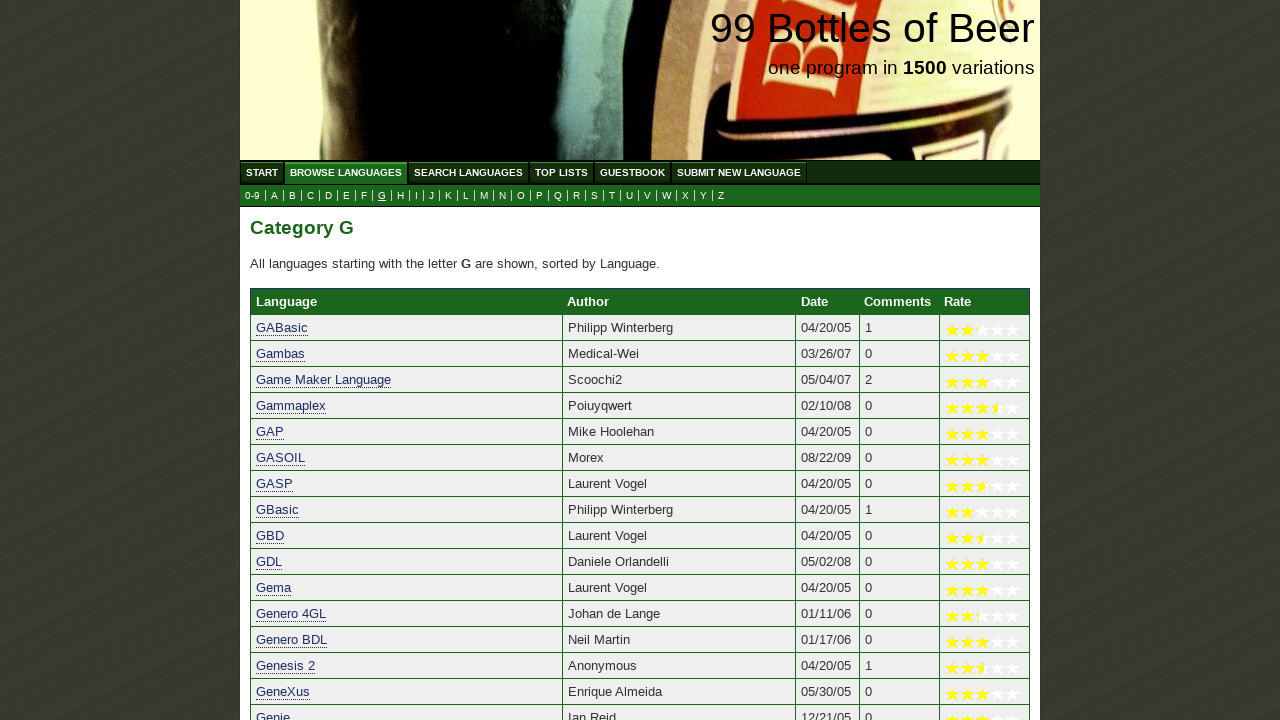

Verified result 'GW-BASIC' starts with 'g'
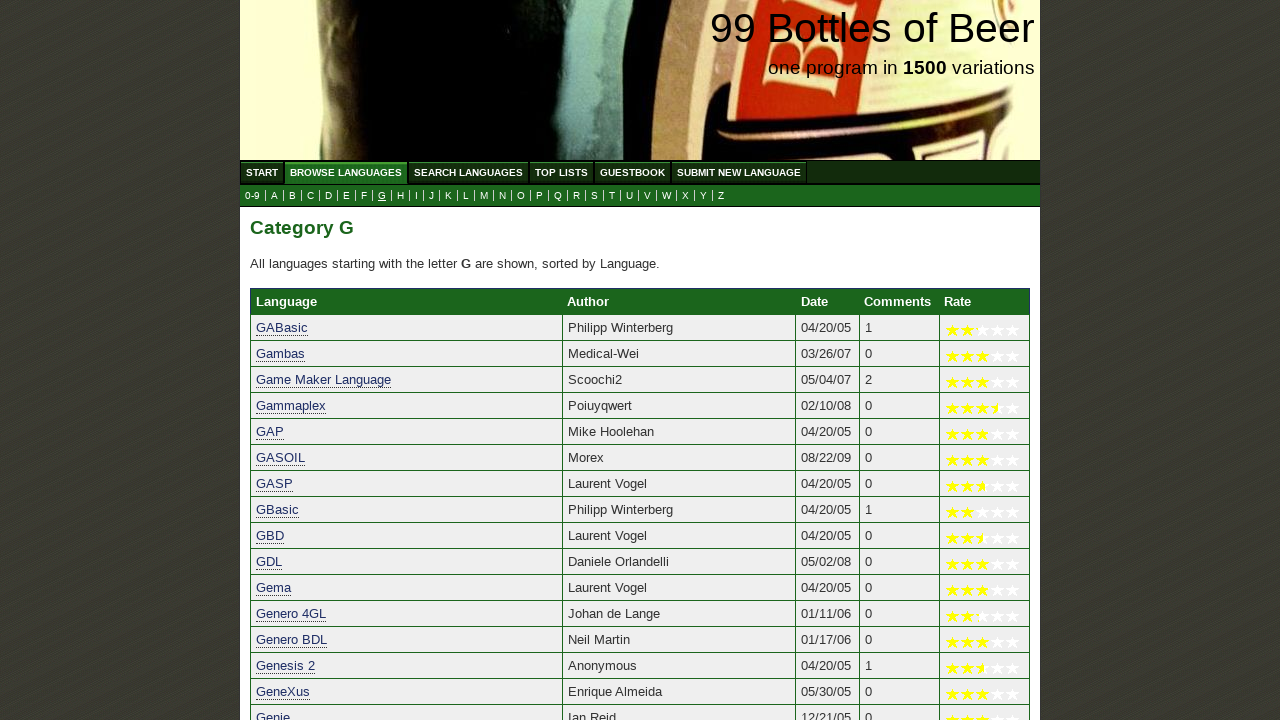

Verified result 'GWScript' starts with 'g'
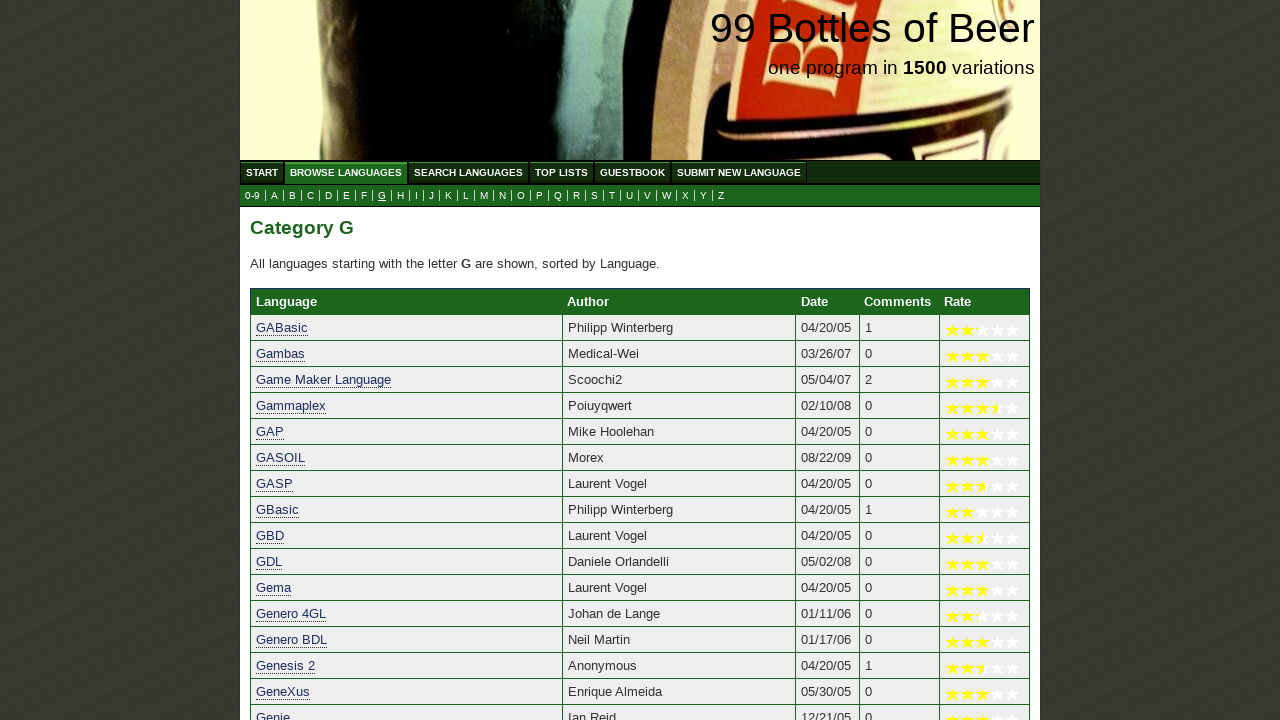

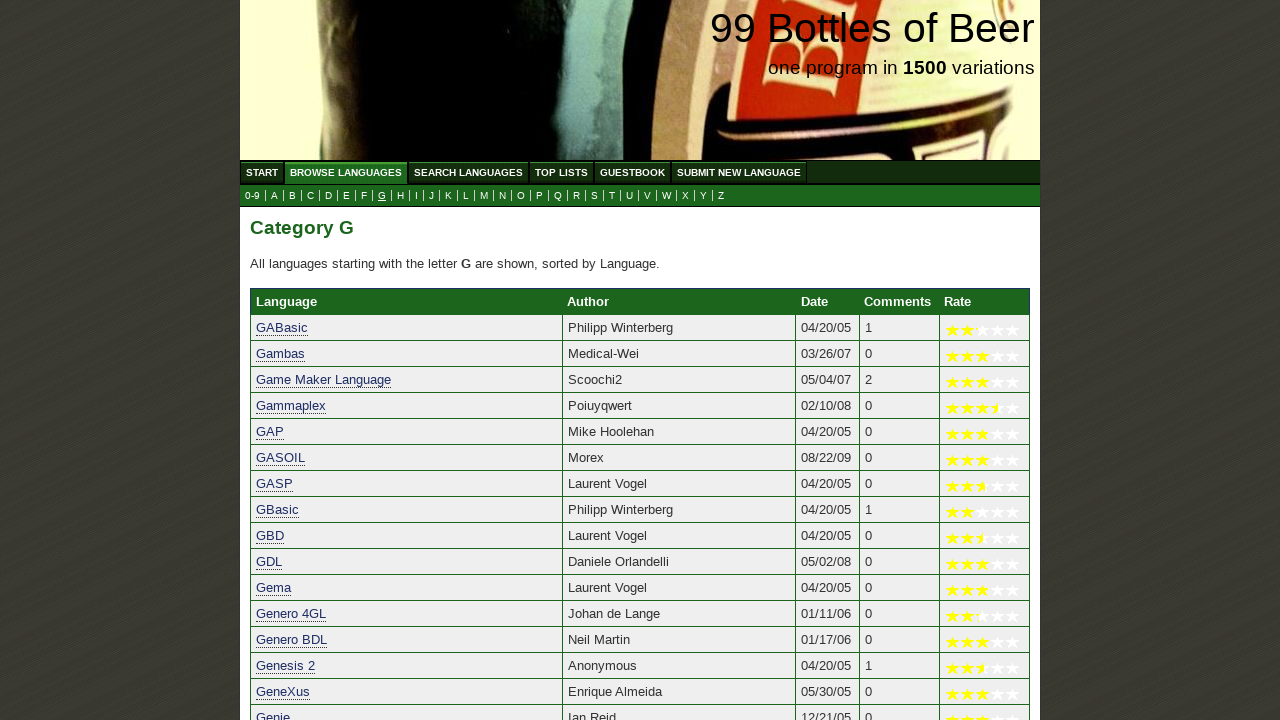